Tests password validation on MailChimp signup form by entering various password patterns and verifying the validation indicators

Starting URL: https://login.mailchimp.com/signup/

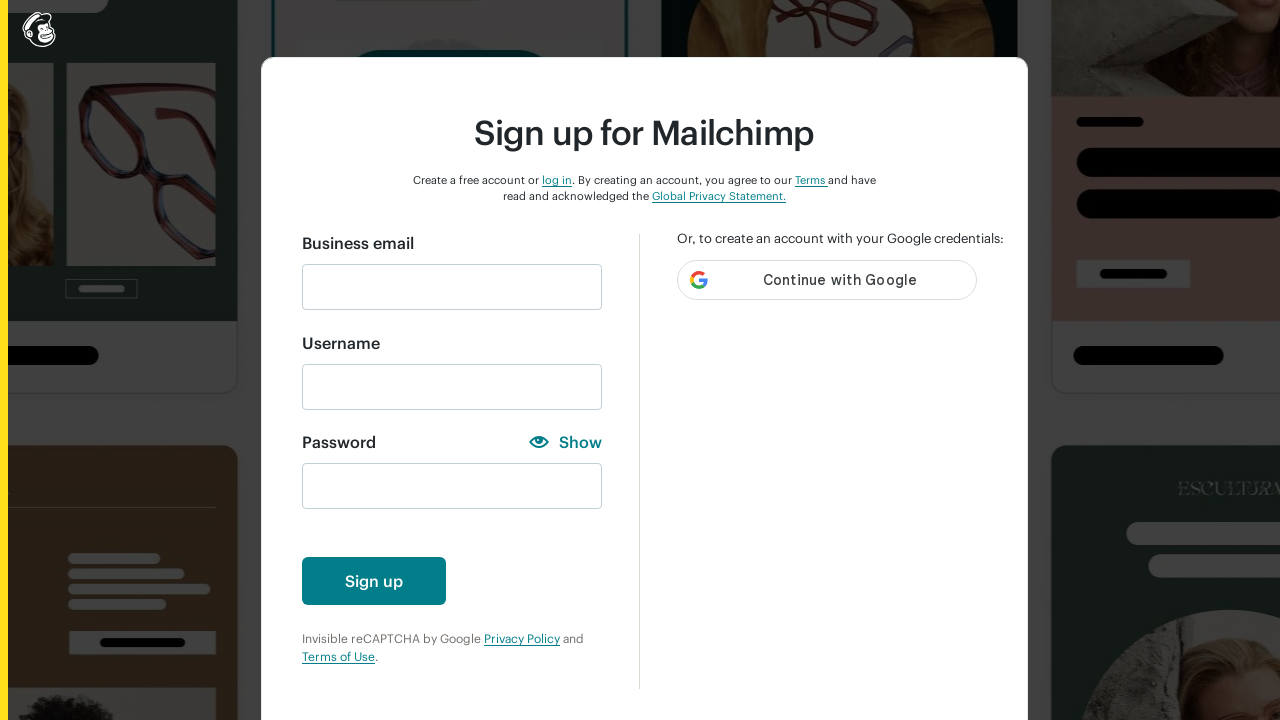

Entered email address 'duongpd12@gmail.com' in email field on input#email
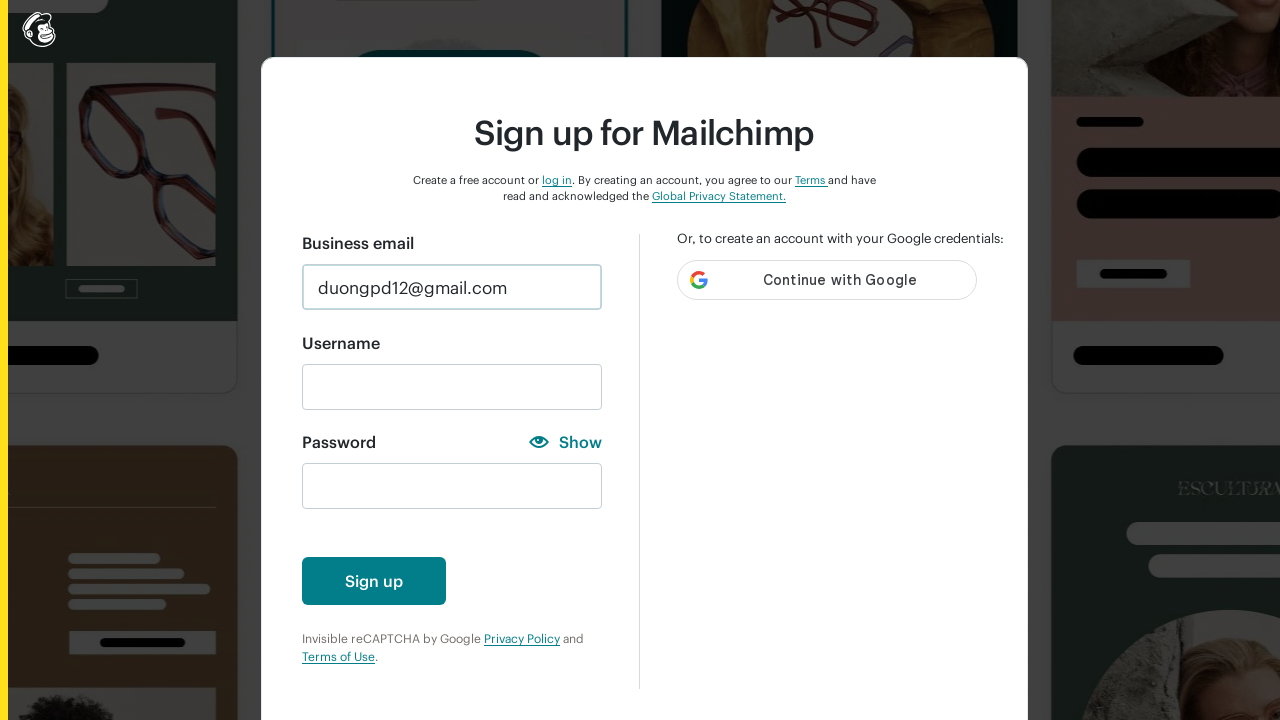

Cleared password field on input#new_password
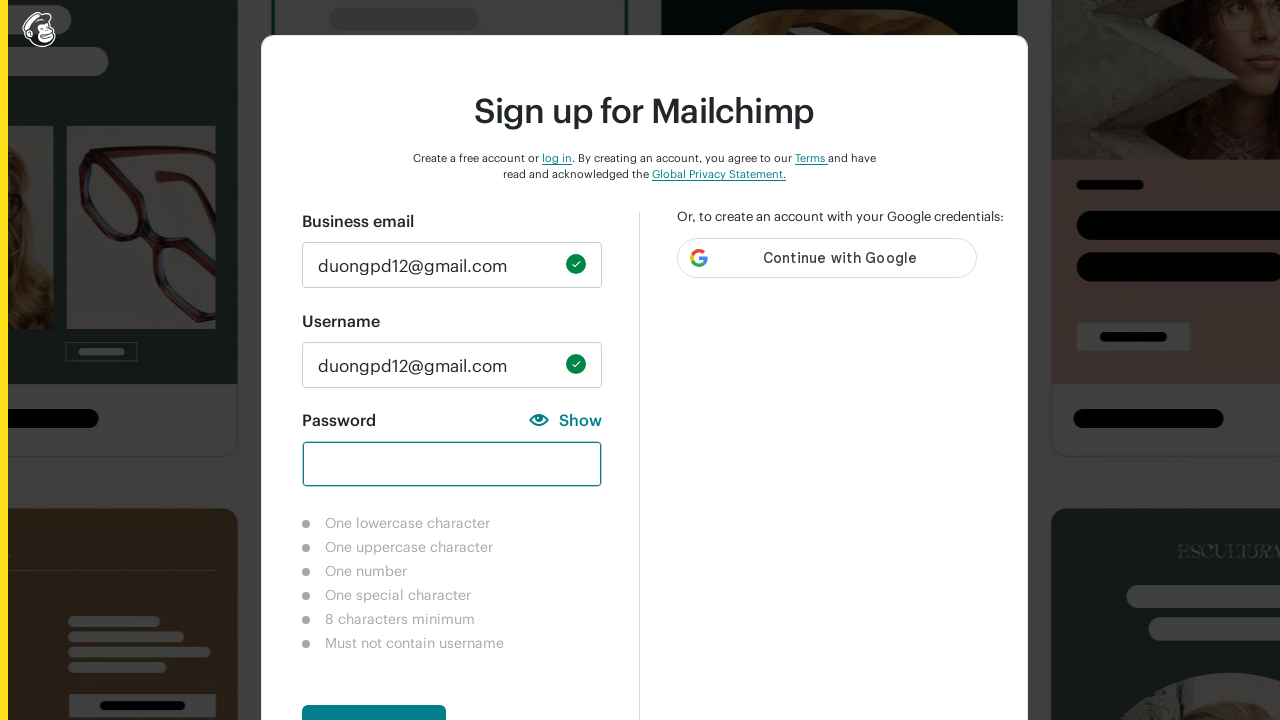

Entered password '12345' (numbers only) on input#new_password
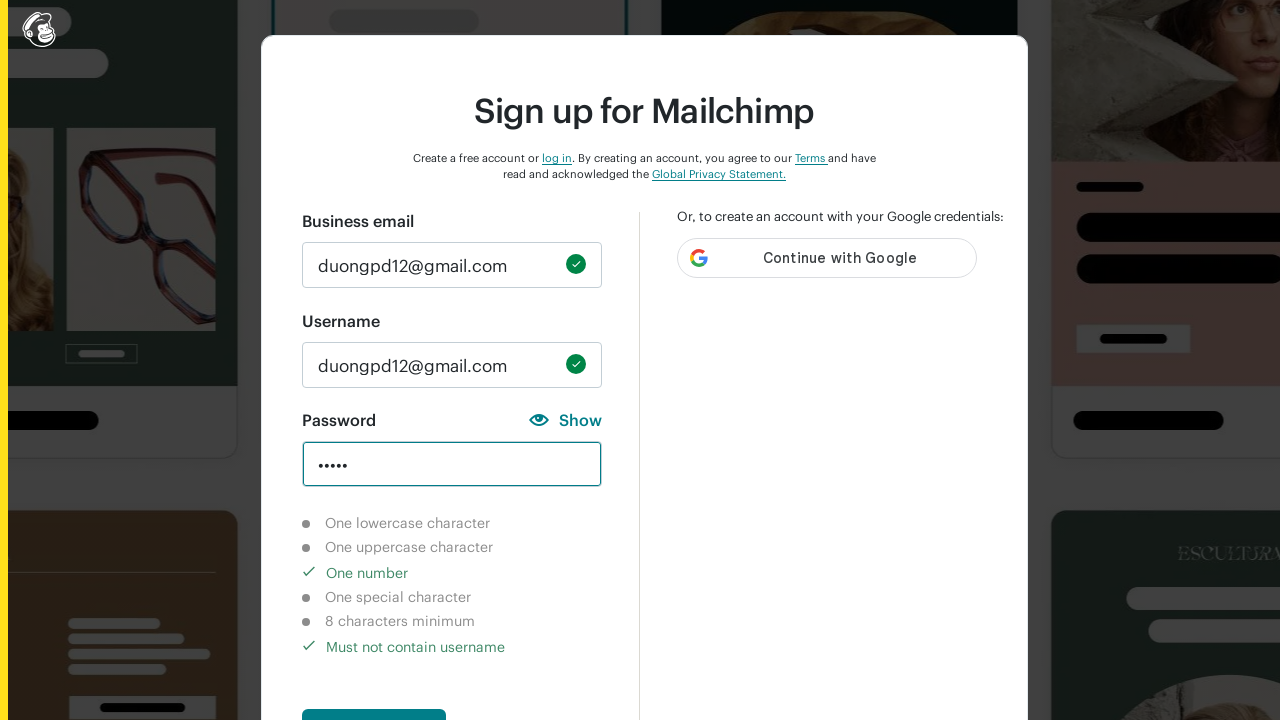

Verified lowercase character indicator shows not-completed
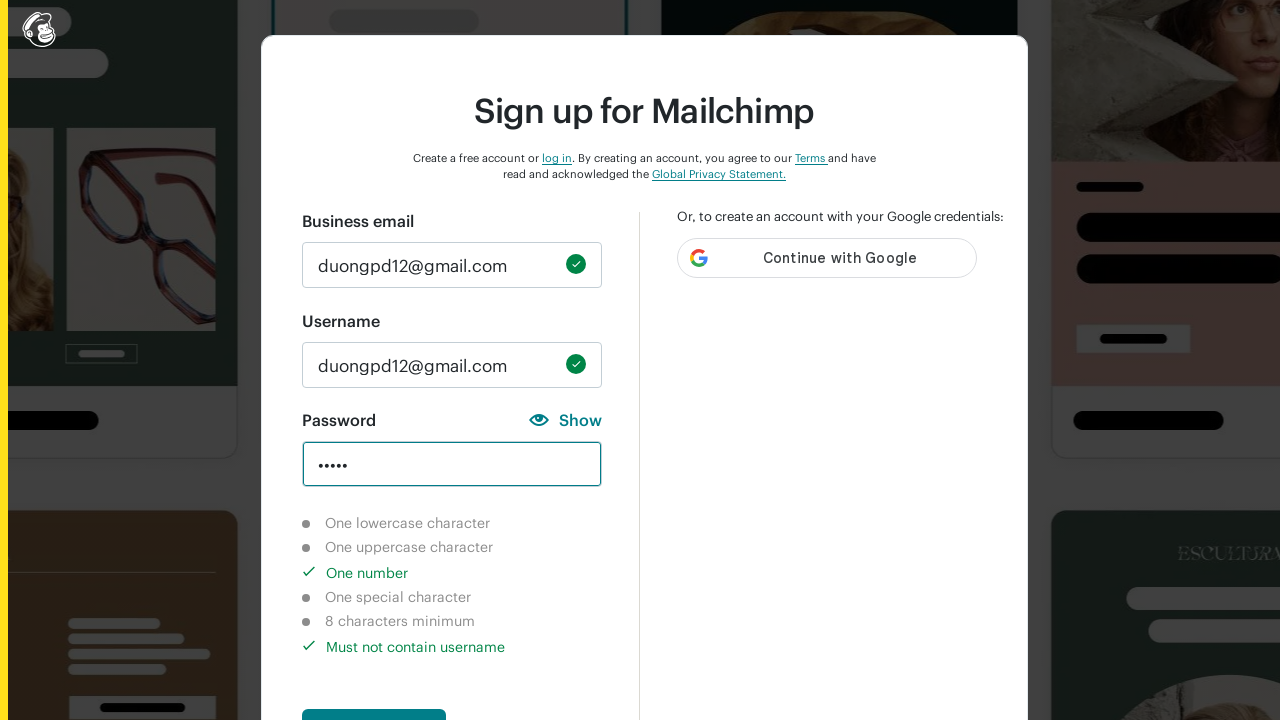

Verified uppercase character indicator shows not-completed
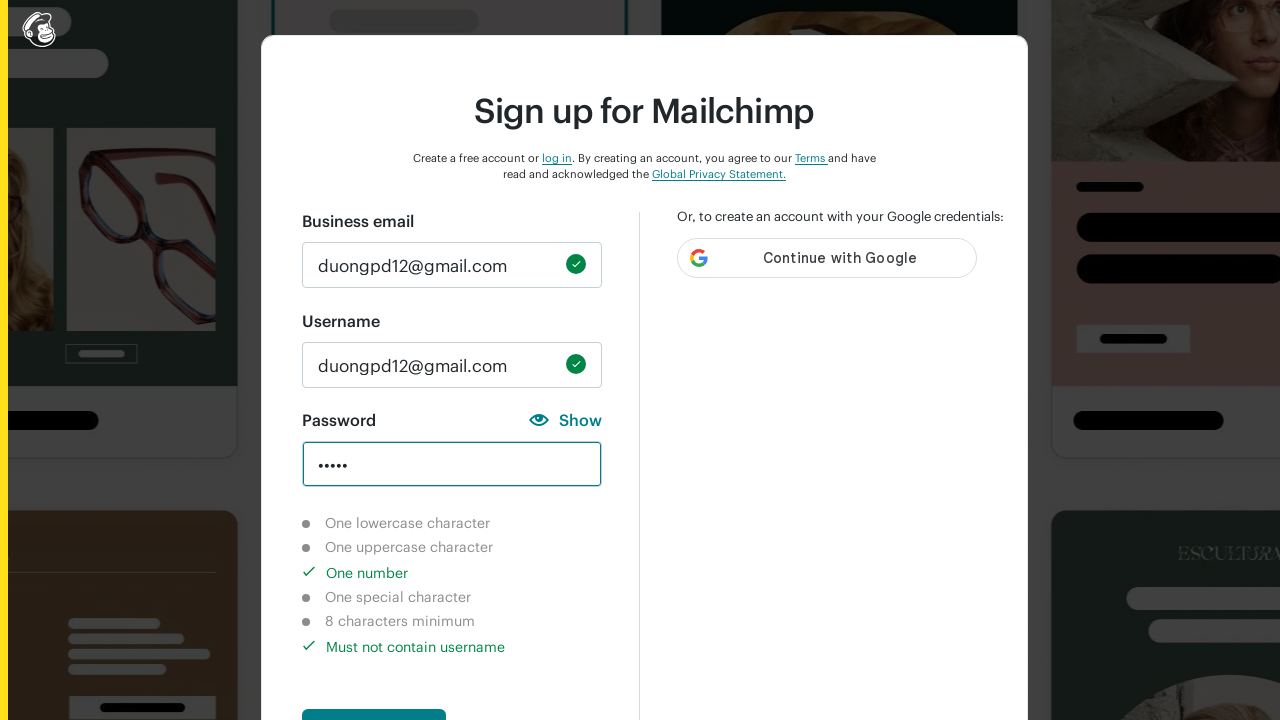

Verified number character indicator shows completed
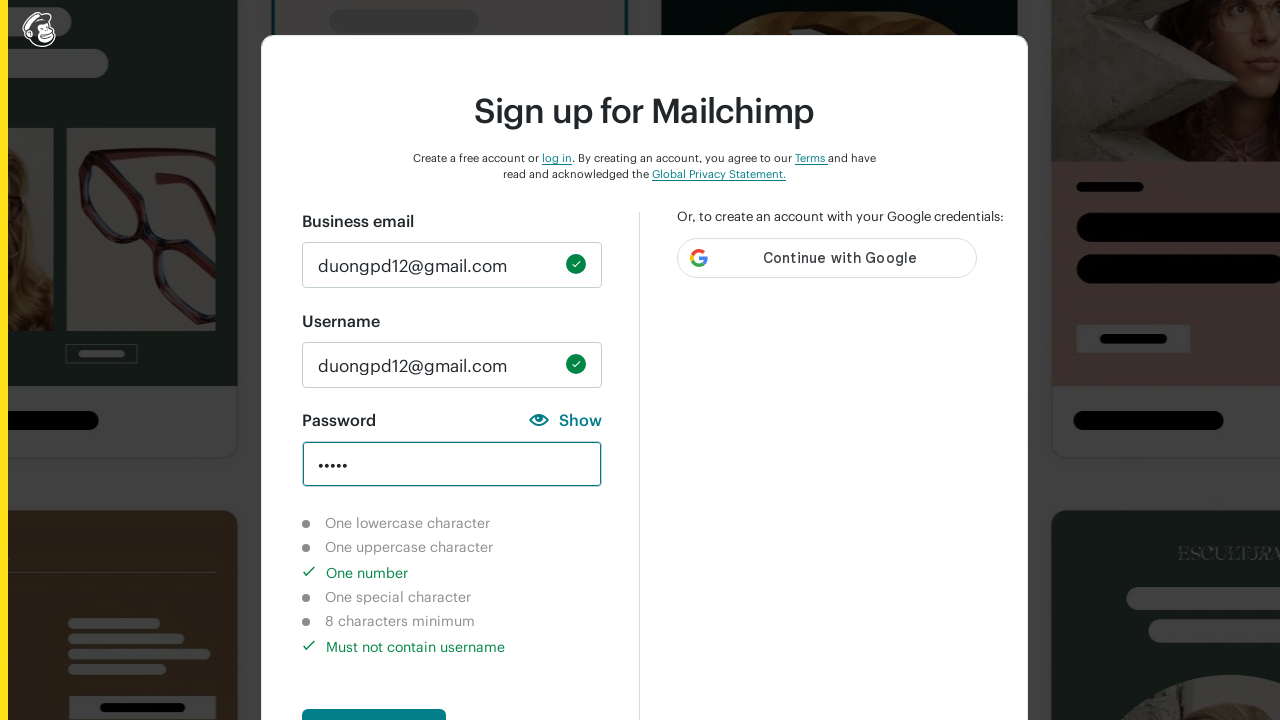

Verified special character indicator shows not-completed
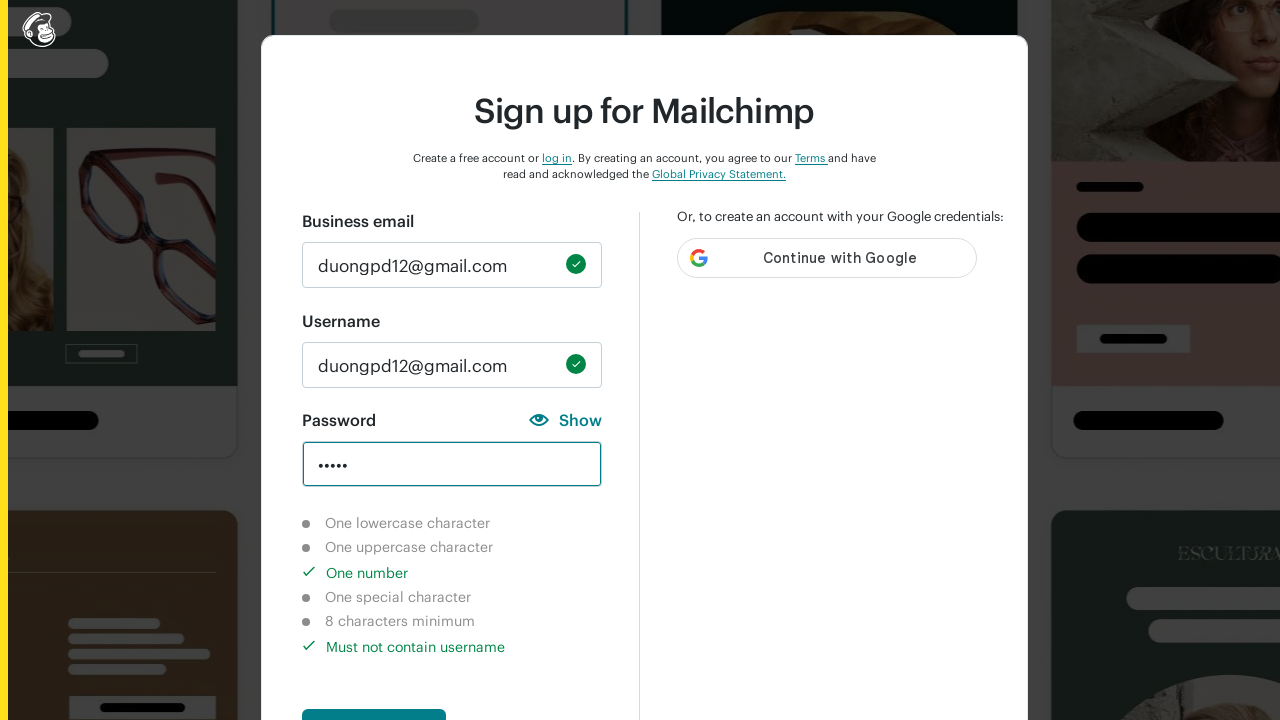

Verified 8-character minimum indicator shows not-completed
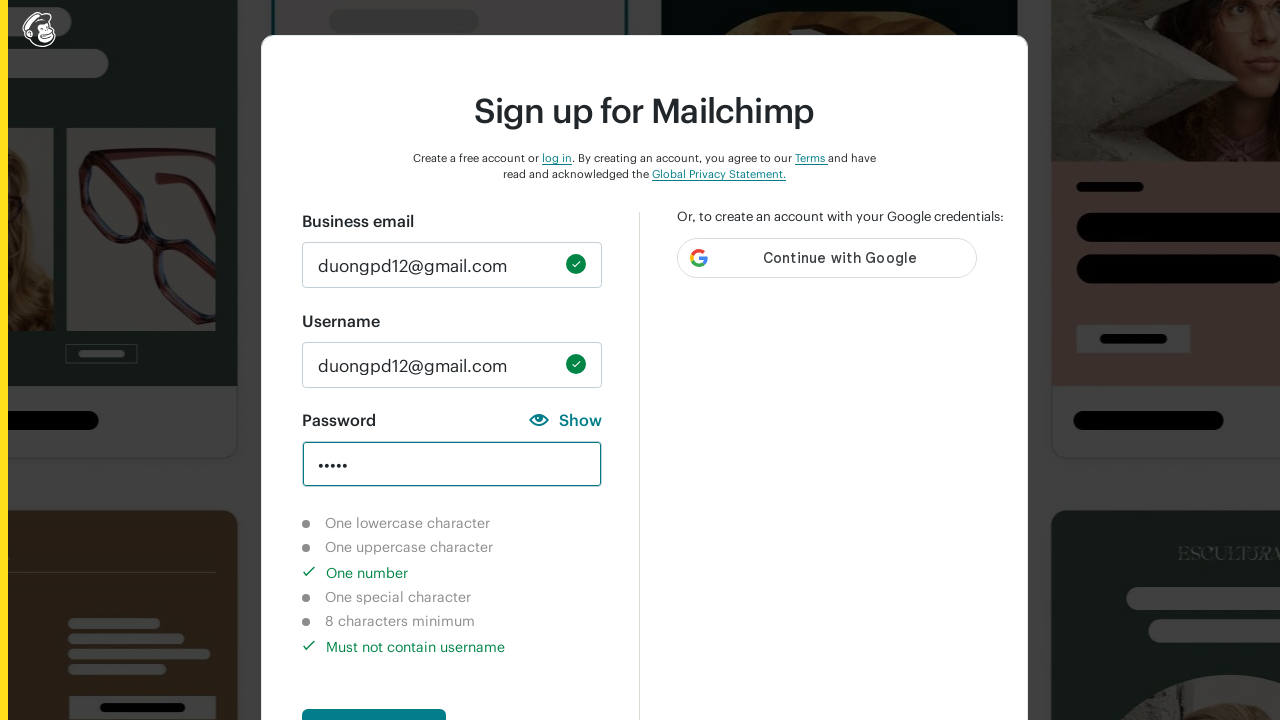

Cleared password field on input#new_password
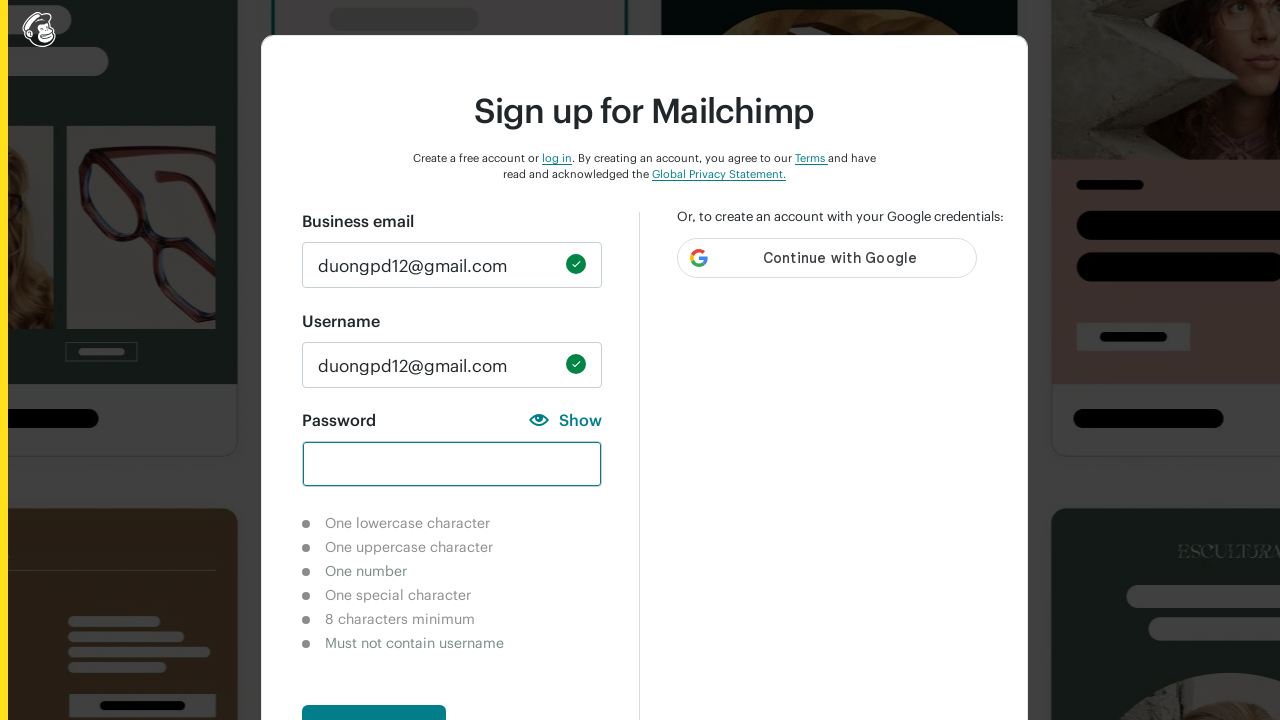

Entered password 'abcdef' (lowercase letters only) on input#new_password
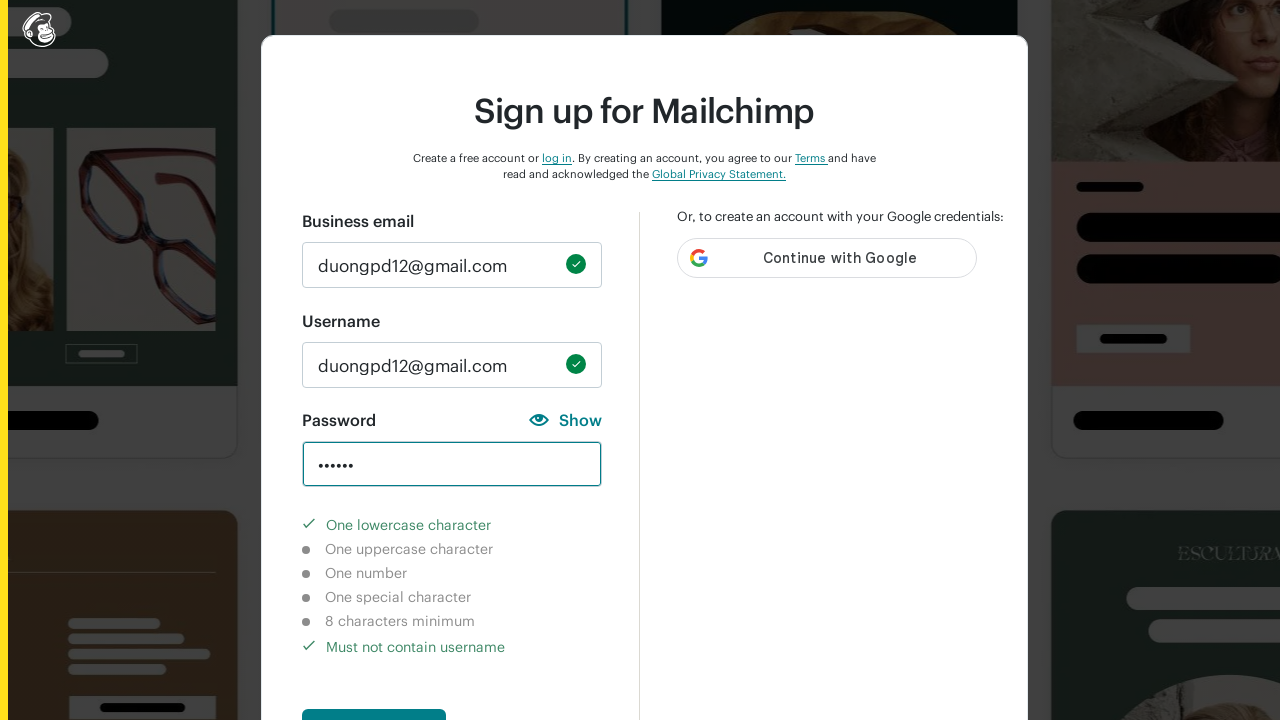

Verified lowercase character indicator shows completed
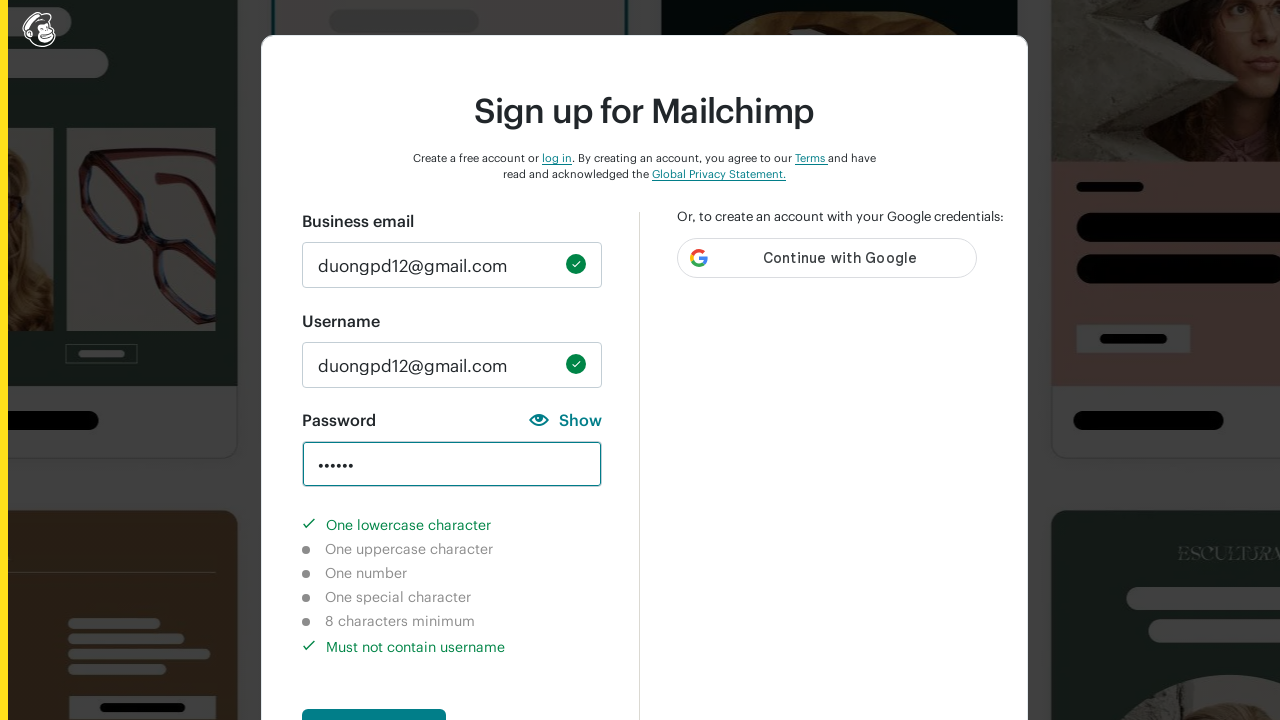

Verified uppercase character indicator shows not-completed
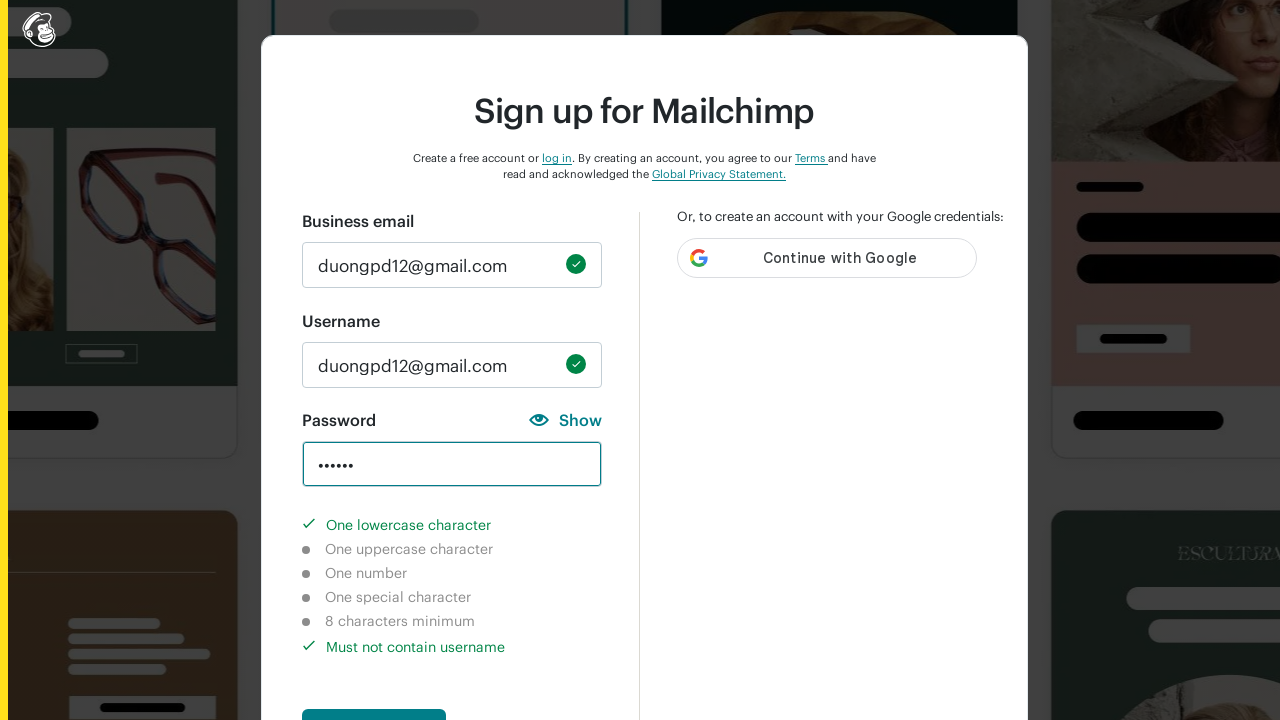

Verified number character indicator shows not-completed
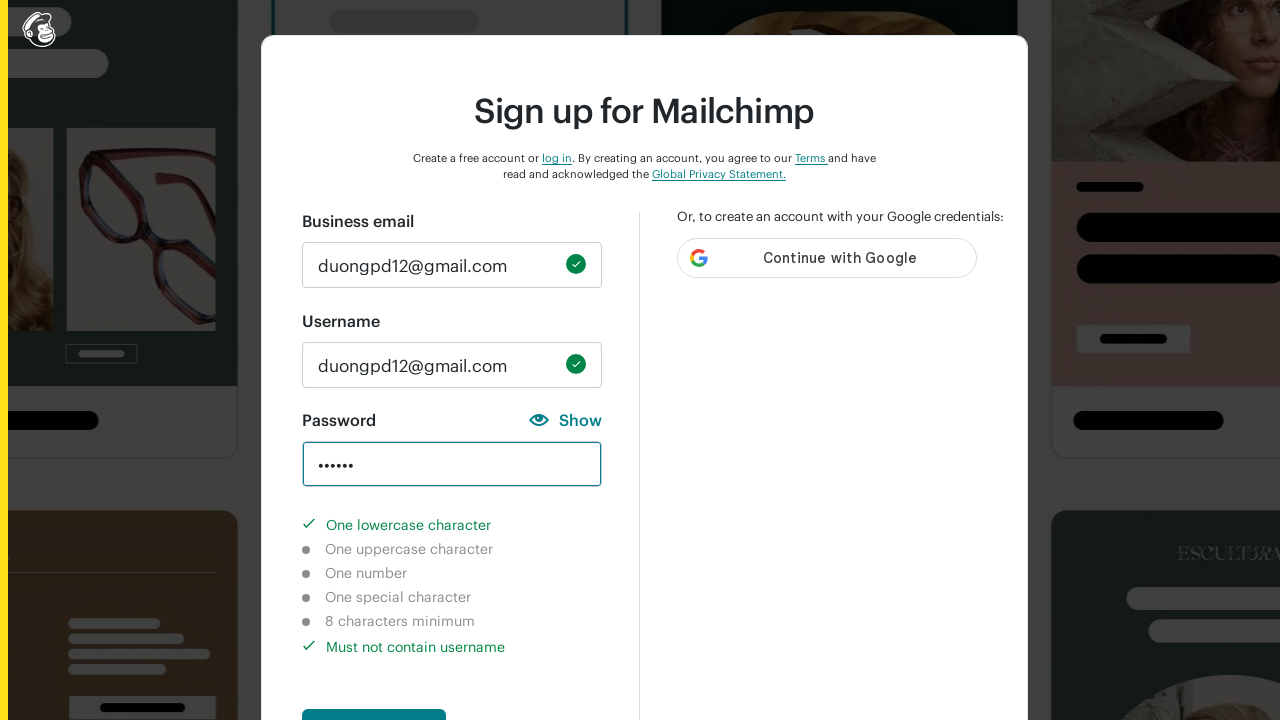

Verified special character indicator shows not-completed
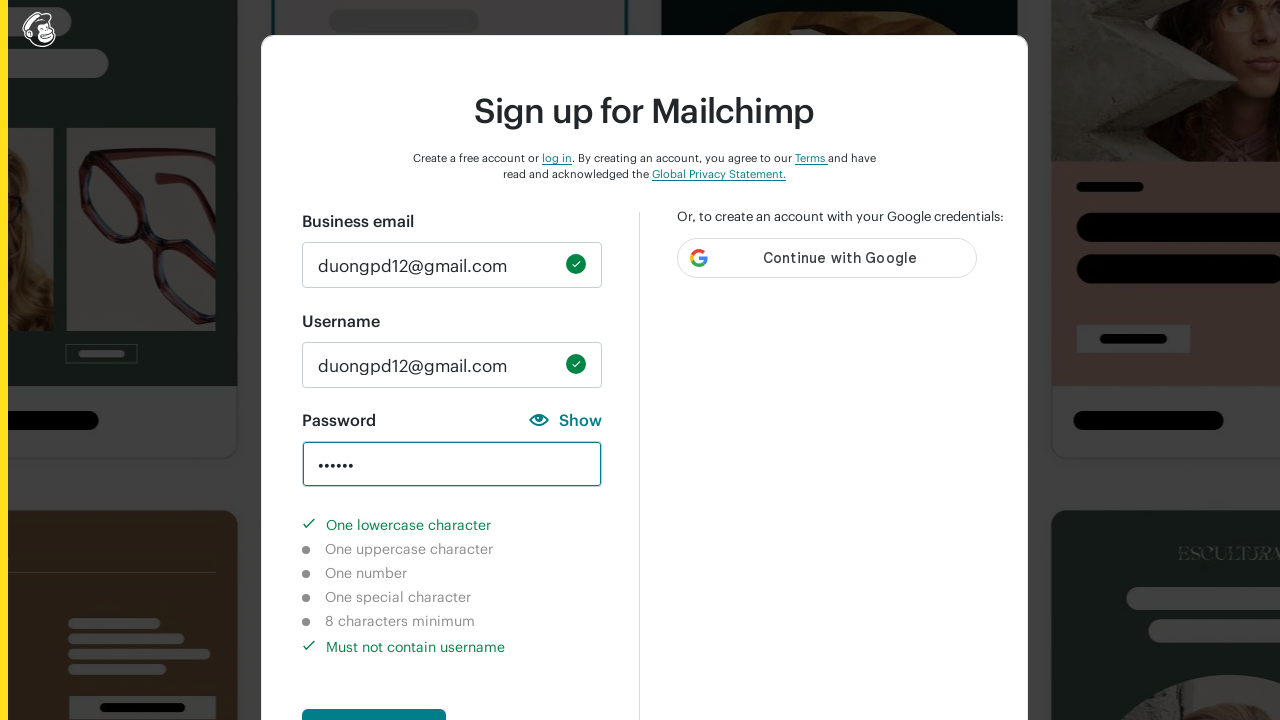

Verified 8-character minimum indicator shows not-completed
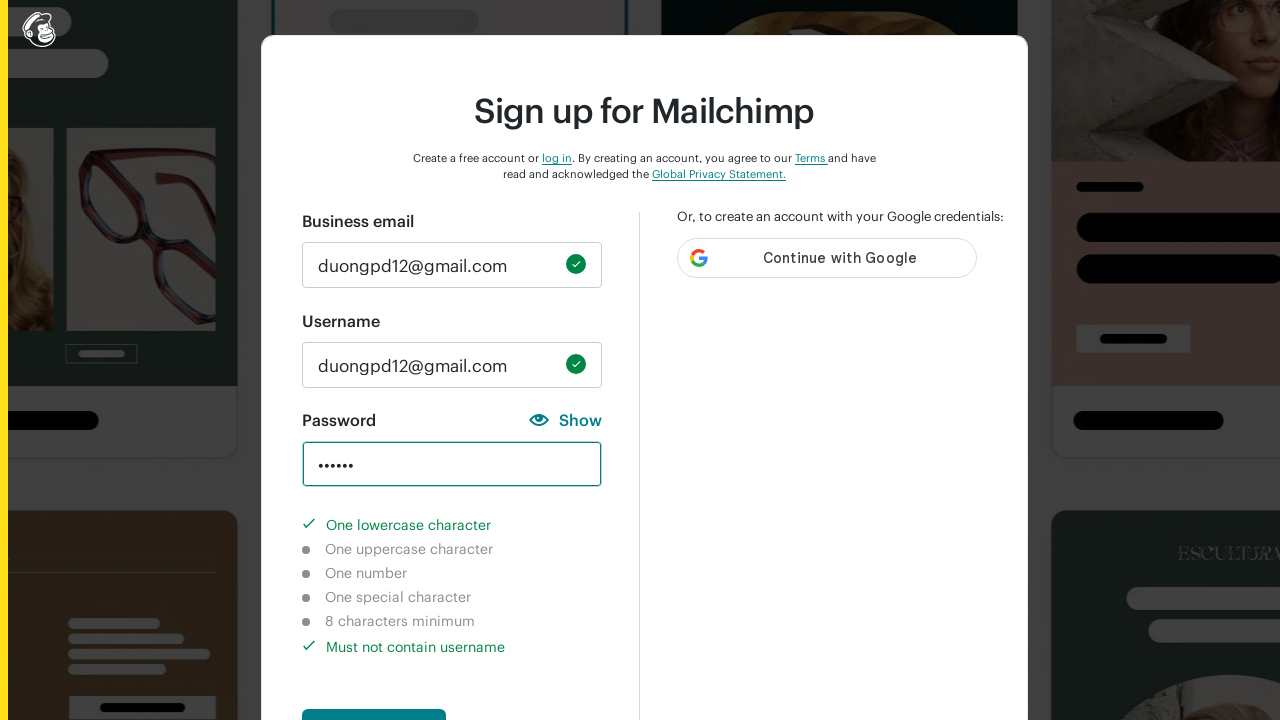

Cleared password field on input#new_password
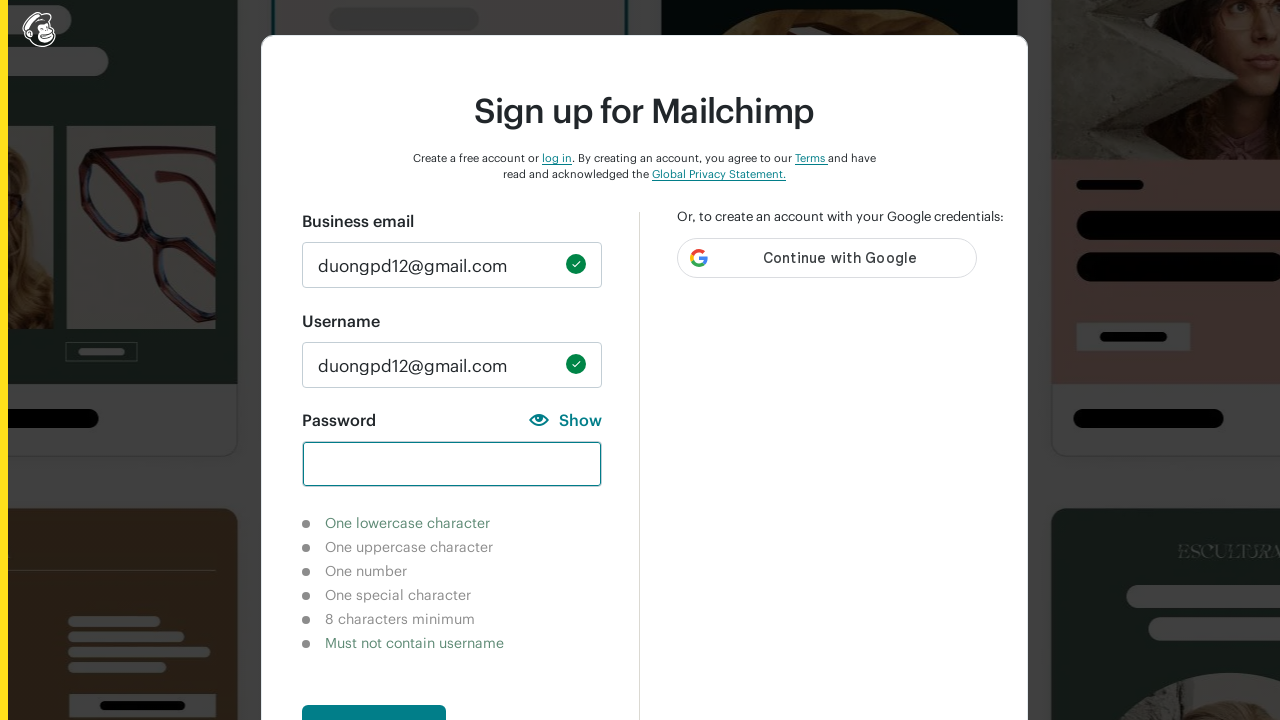

Entered password 'ABCDEF' (uppercase letters only) on input#new_password
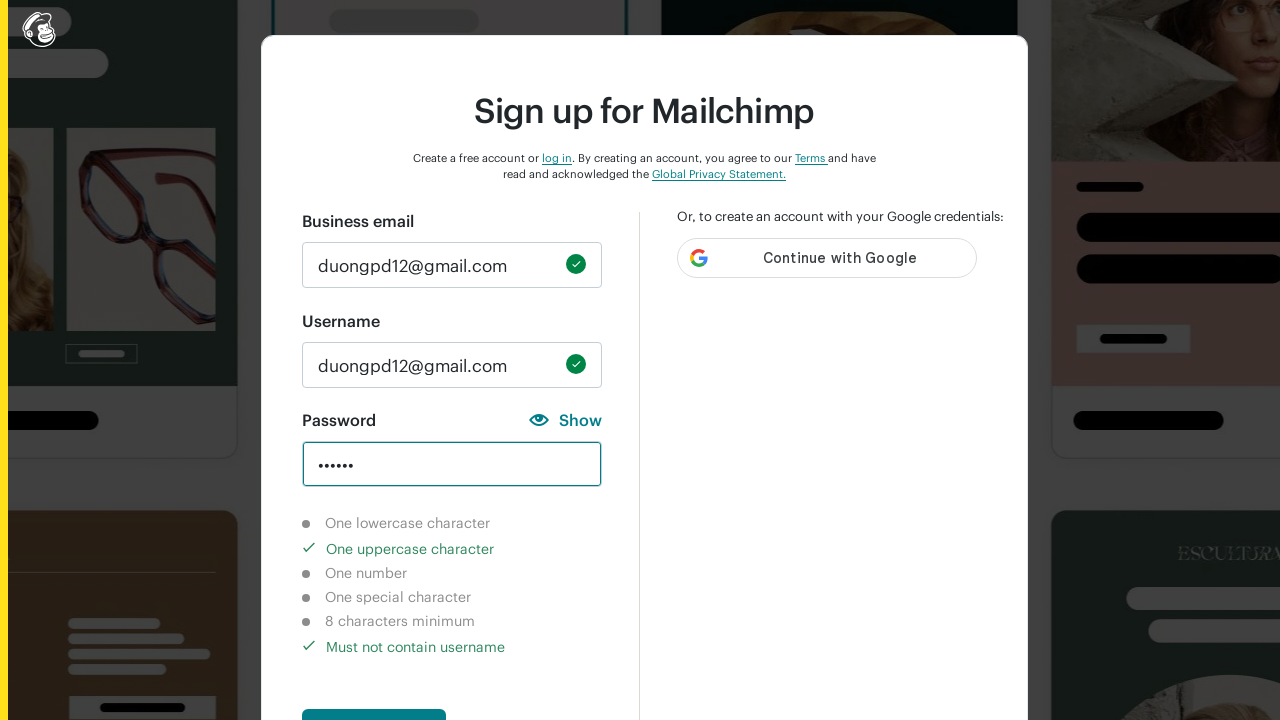

Verified lowercase character indicator shows not-completed
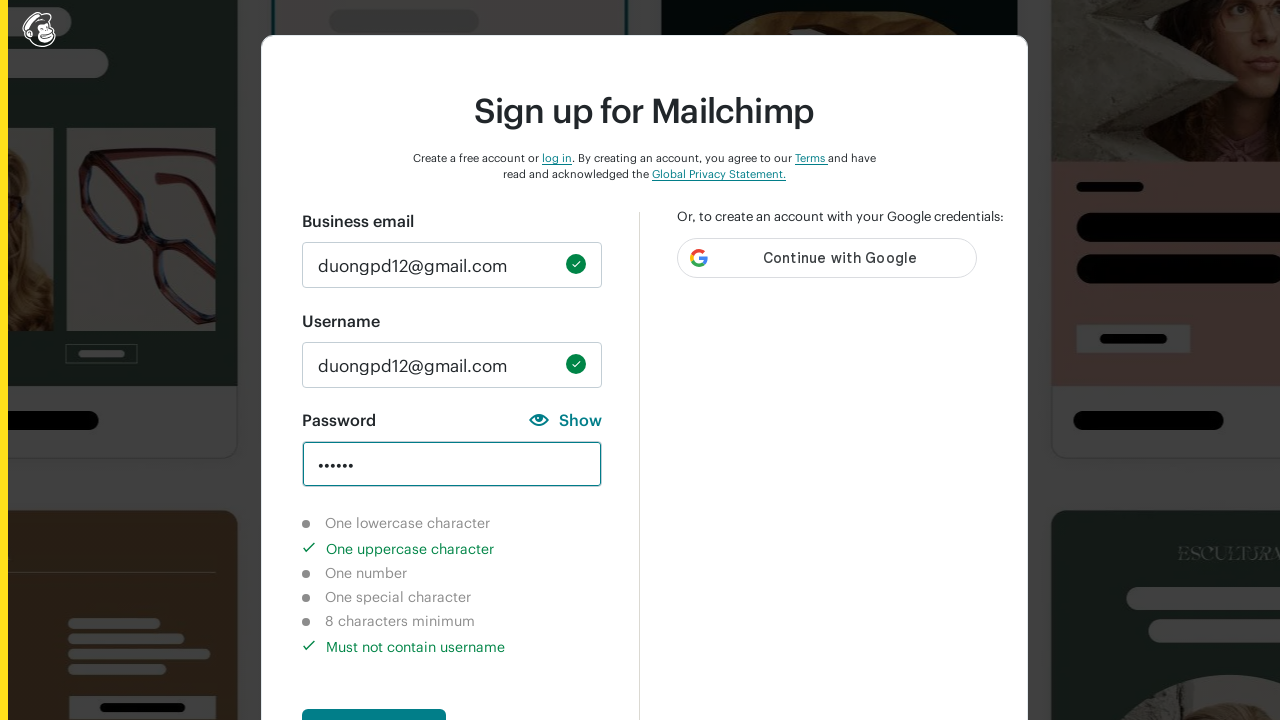

Verified uppercase character indicator shows completed
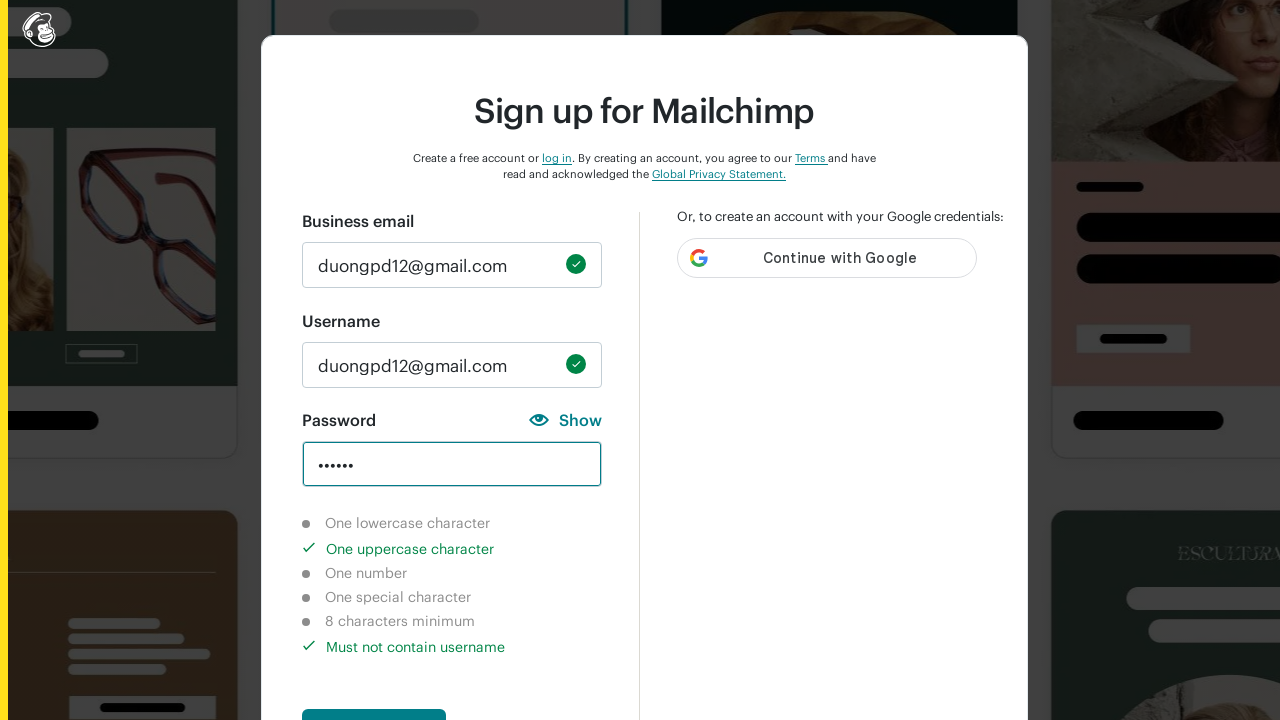

Verified number character indicator shows not-completed
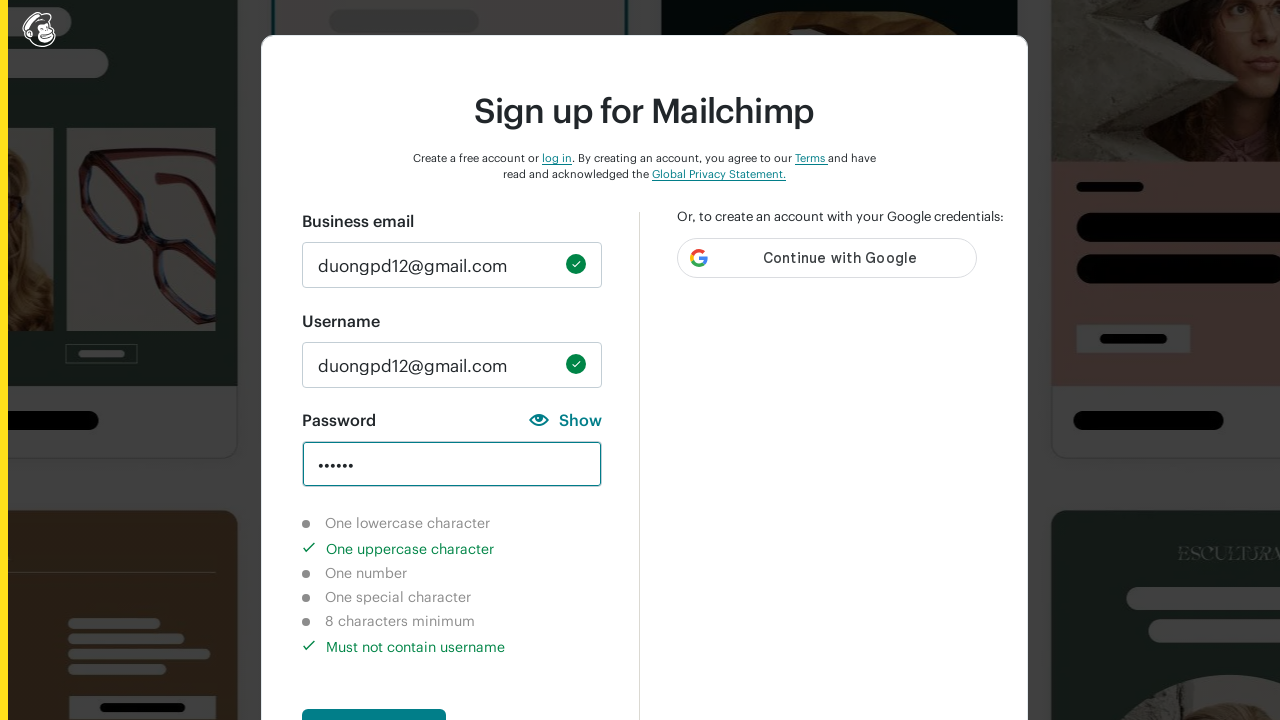

Verified special character indicator shows not-completed
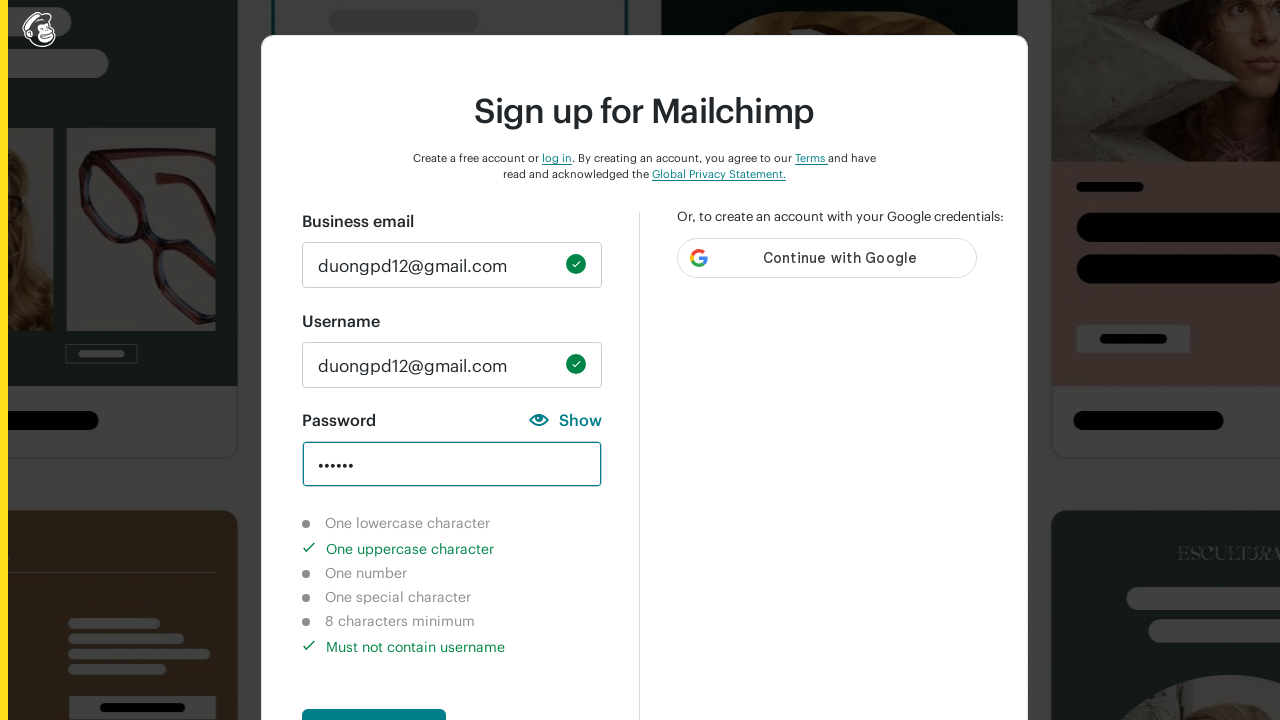

Verified 8-character minimum indicator shows not-completed
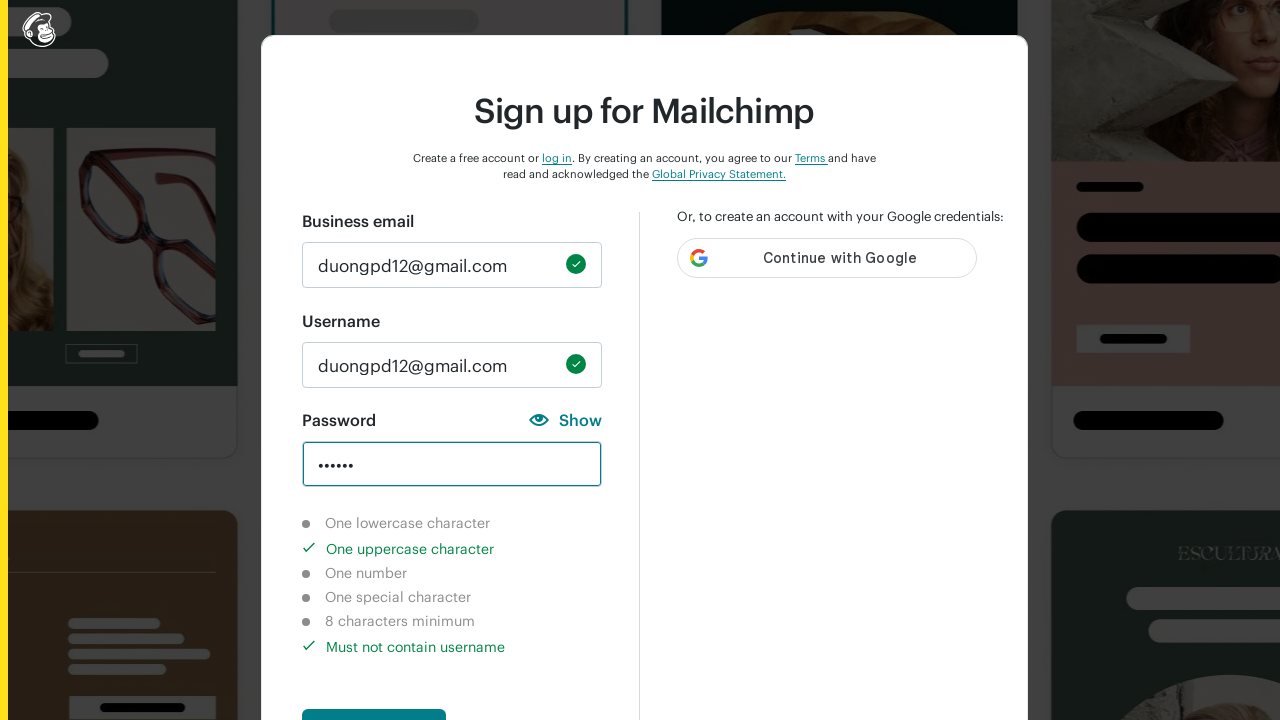

Cleared password field on input#new_password
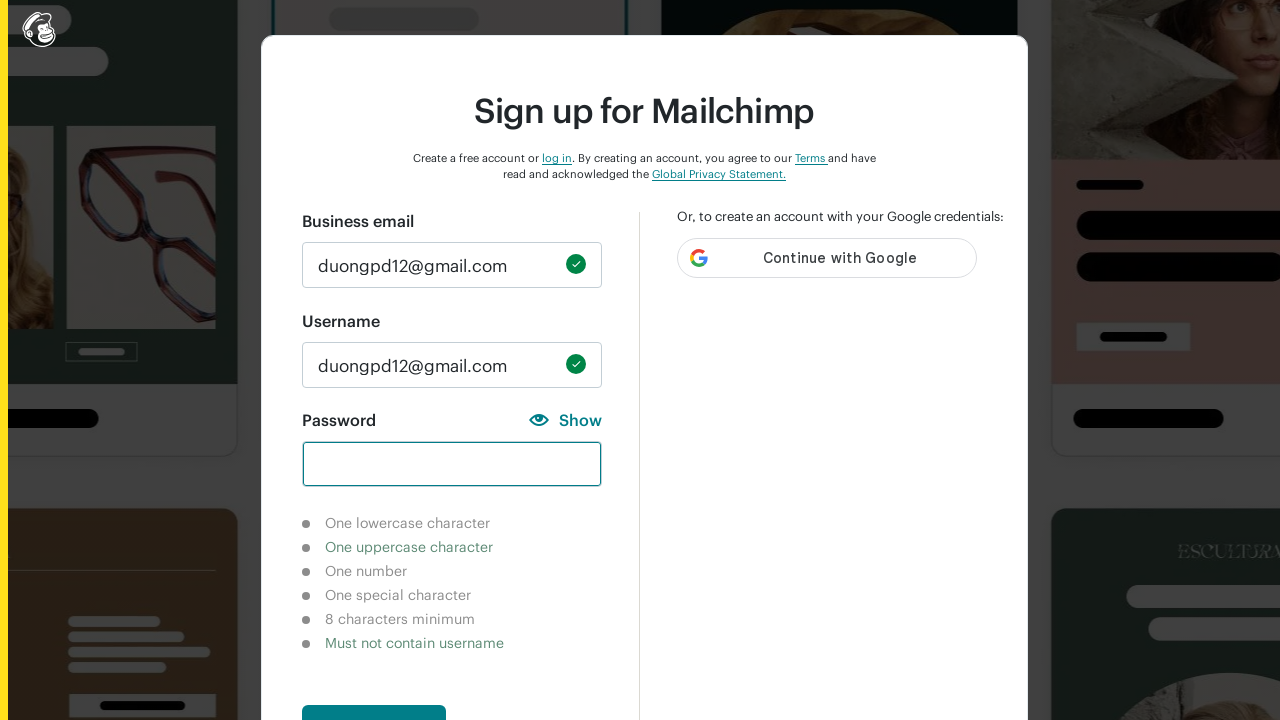

Entered password '/@$%!@' (special characters only) on input#new_password
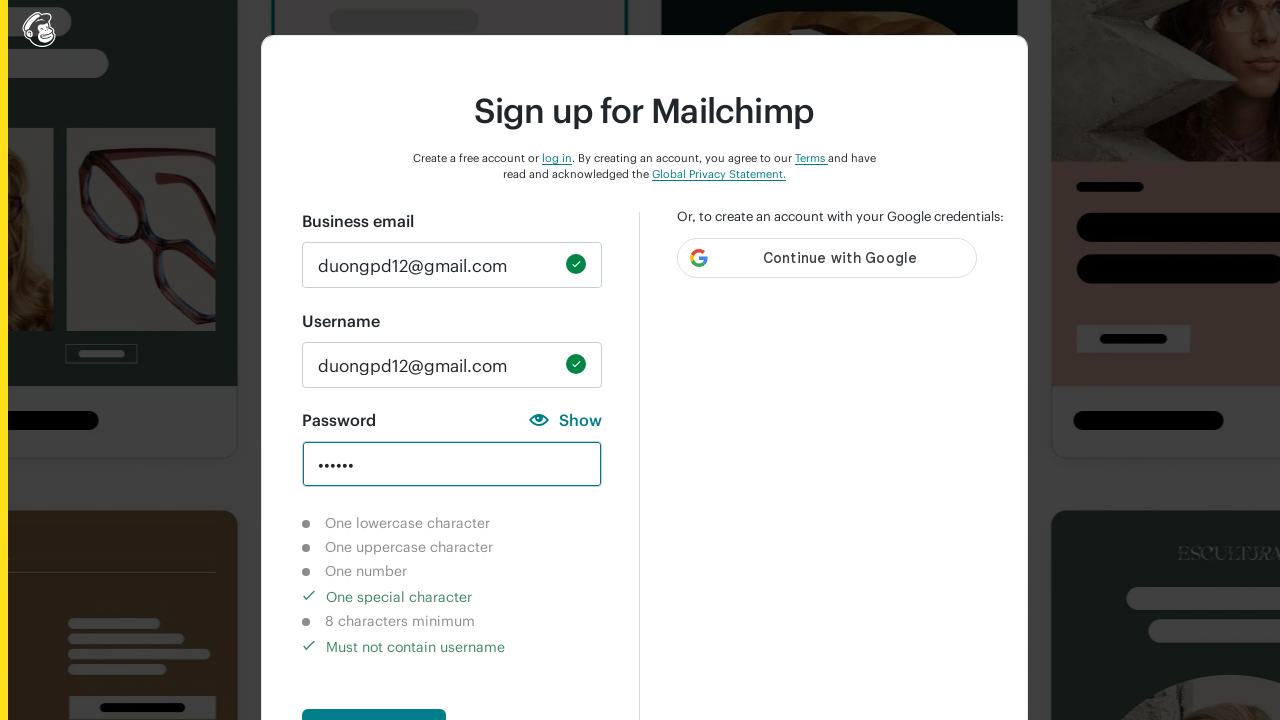

Verified lowercase character indicator shows not-completed
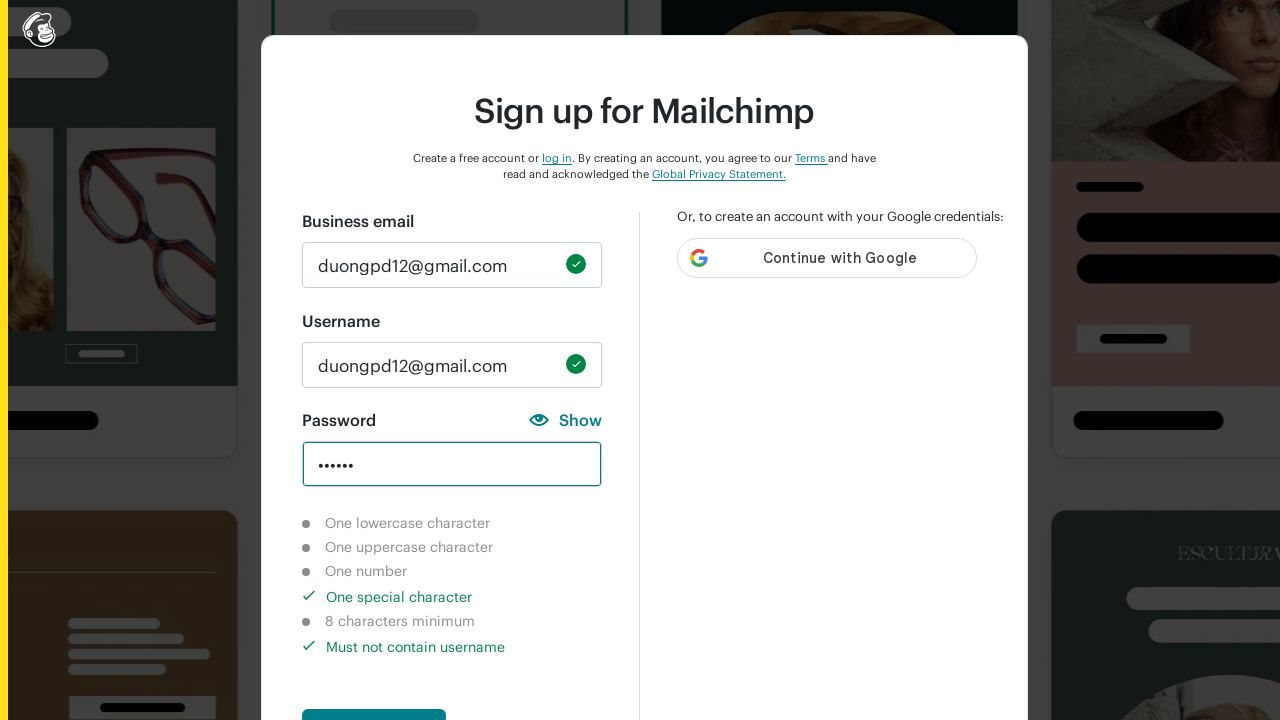

Verified uppercase character indicator shows not-completed
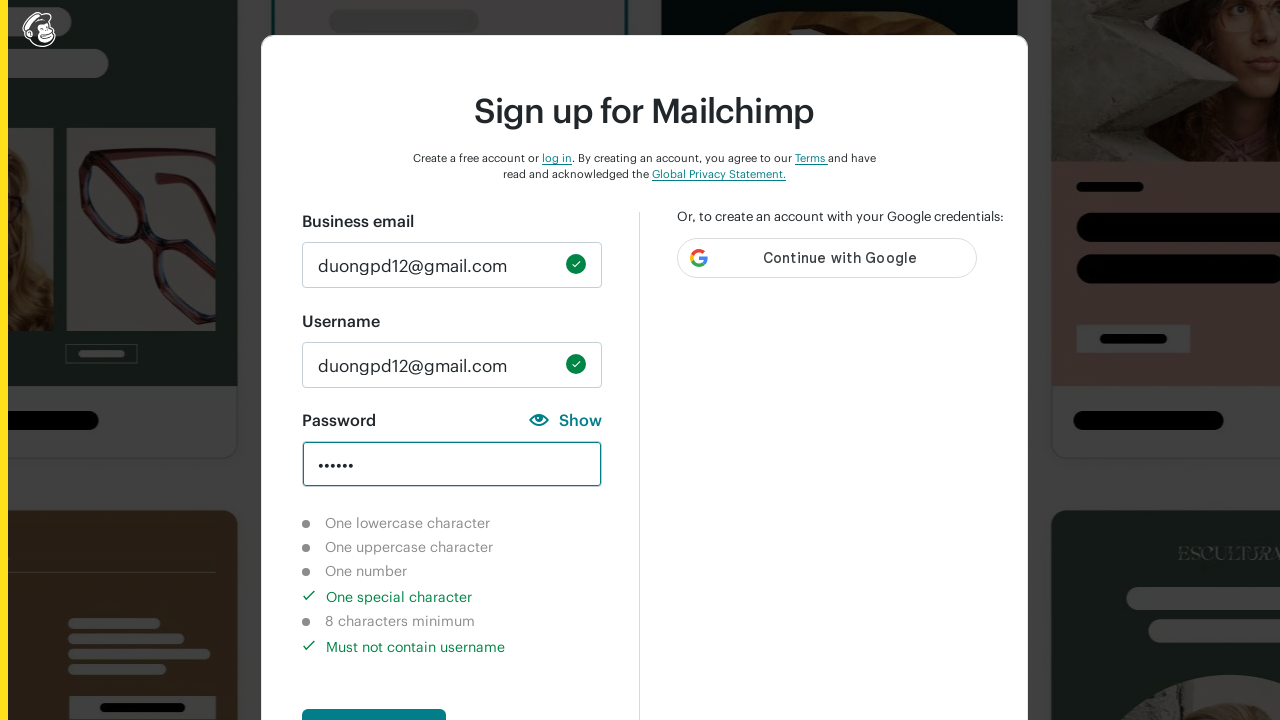

Verified number character indicator shows not-completed
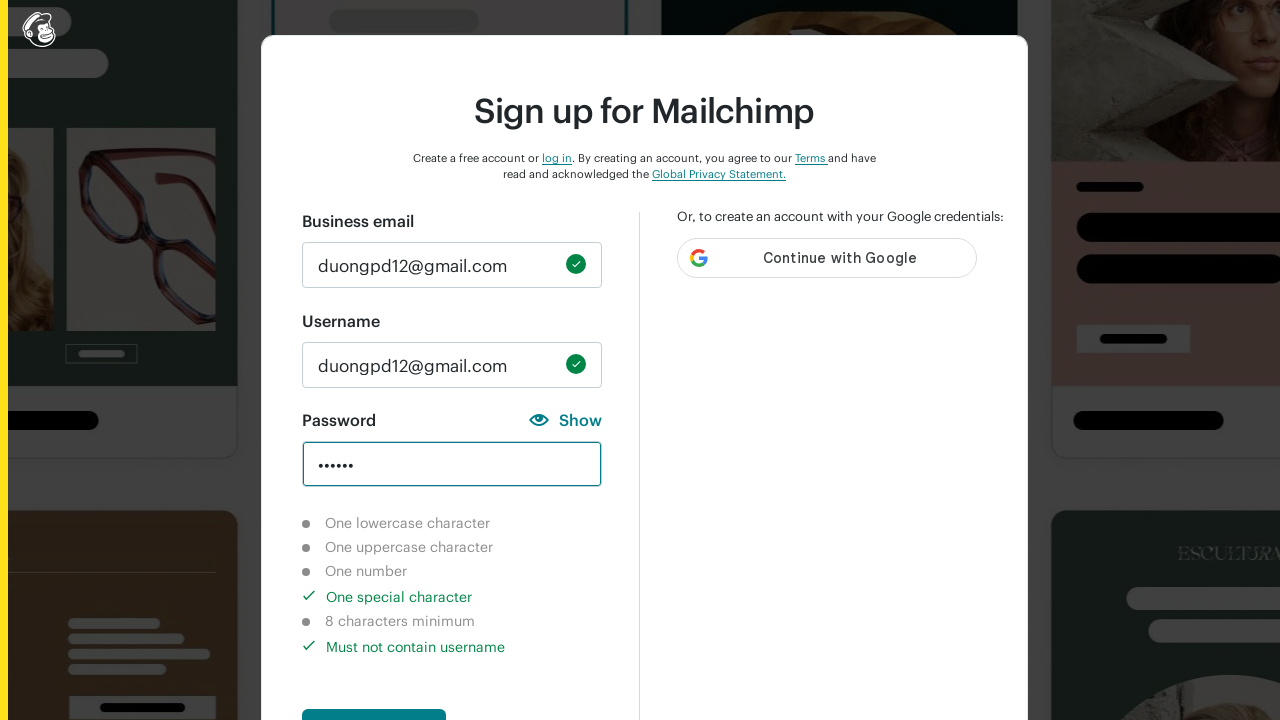

Verified special character indicator shows completed
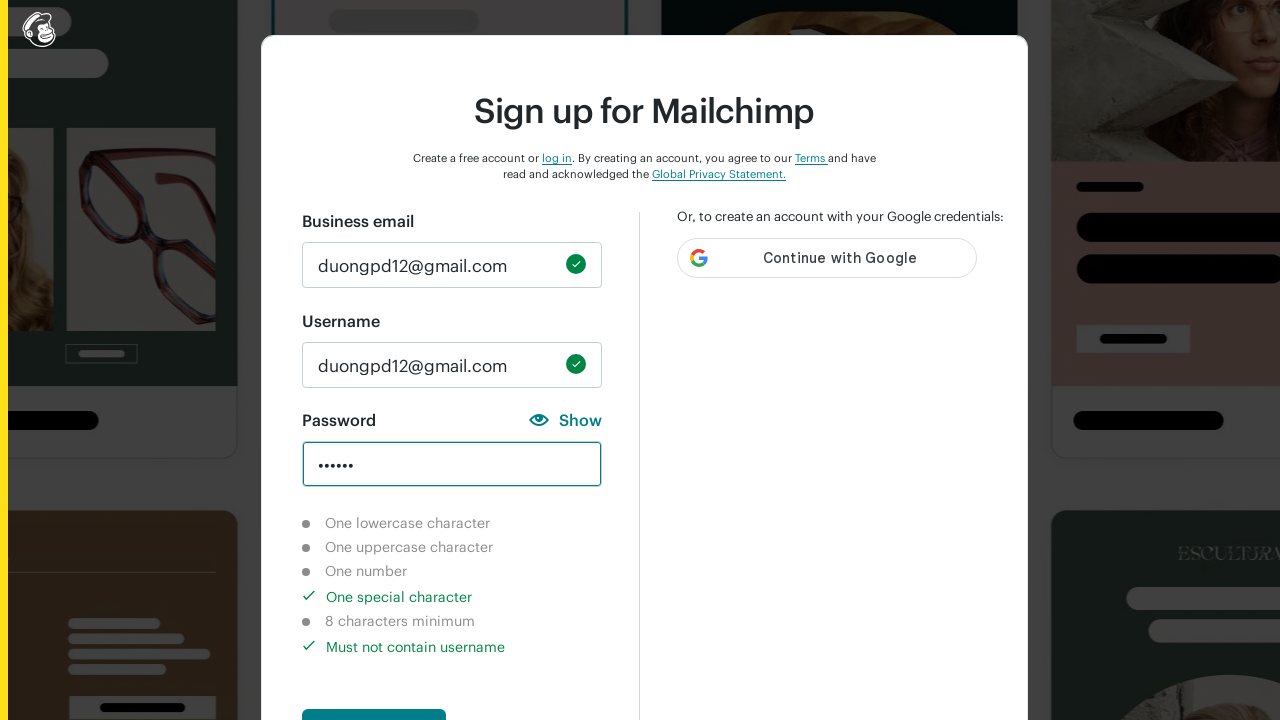

Verified 8-character minimum indicator shows not-completed
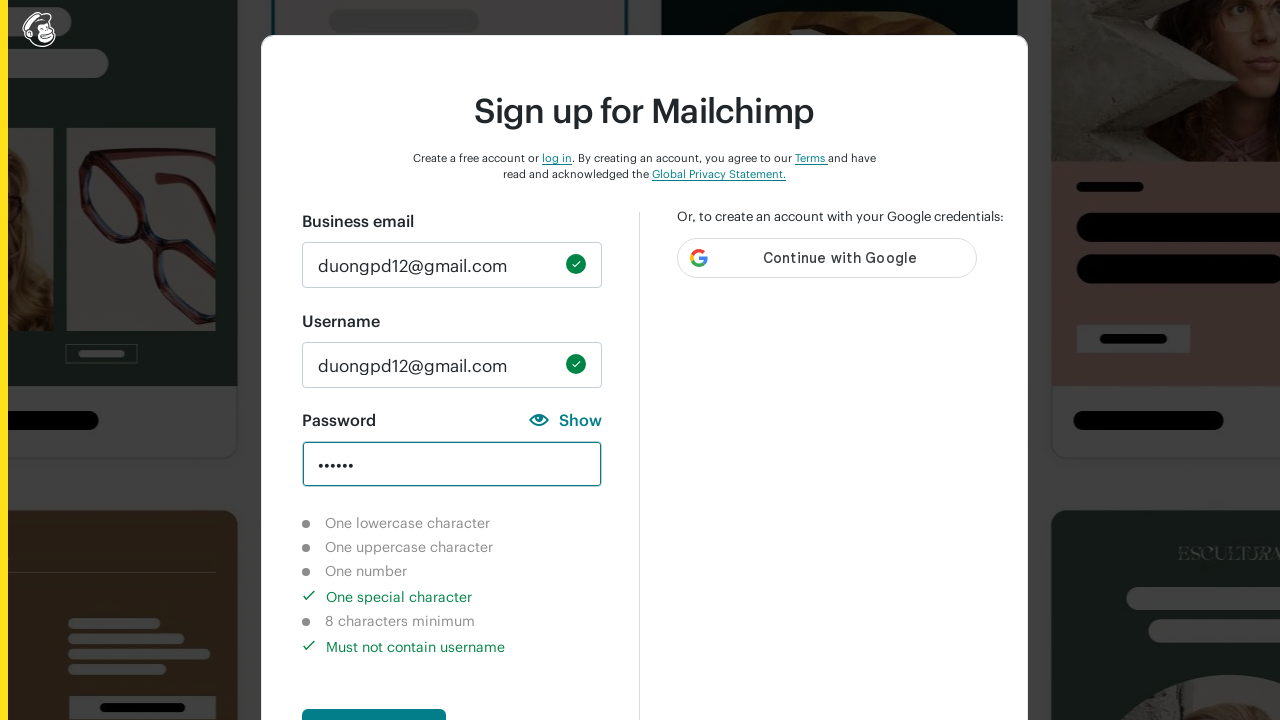

Cleared password field on input#new_password
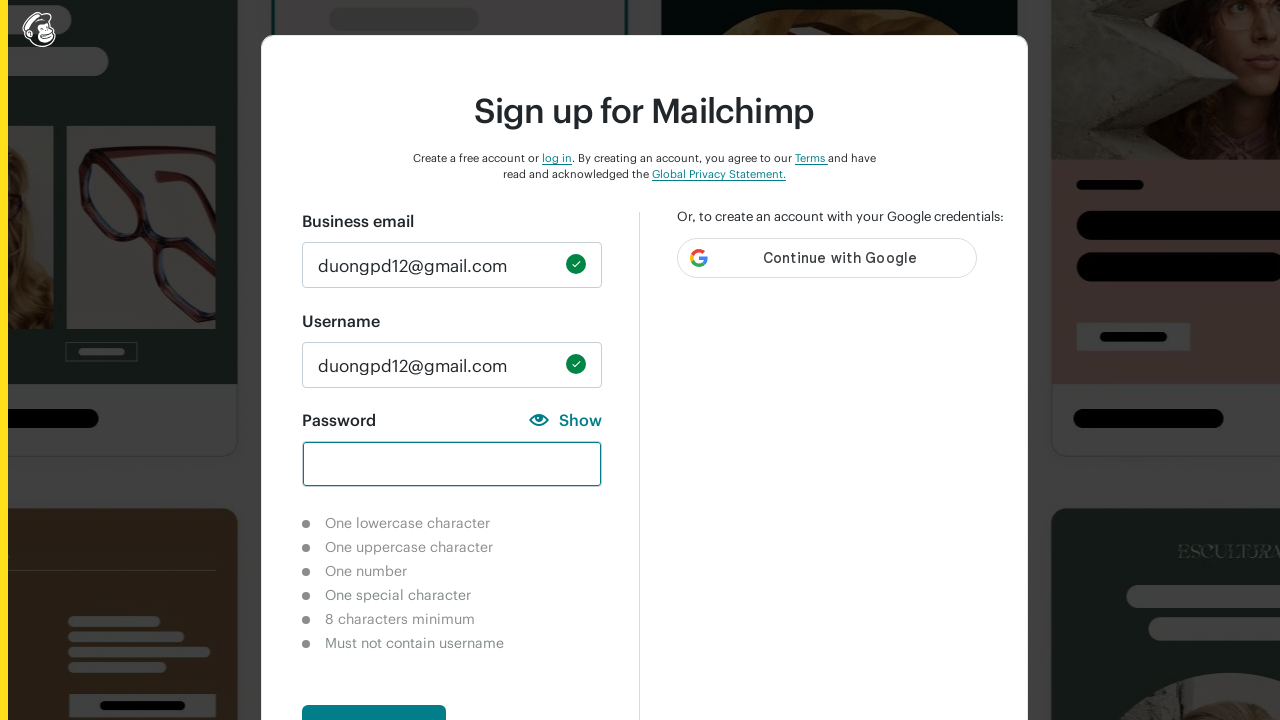

Entered password '12345678' (8 numeric characters) on input#new_password
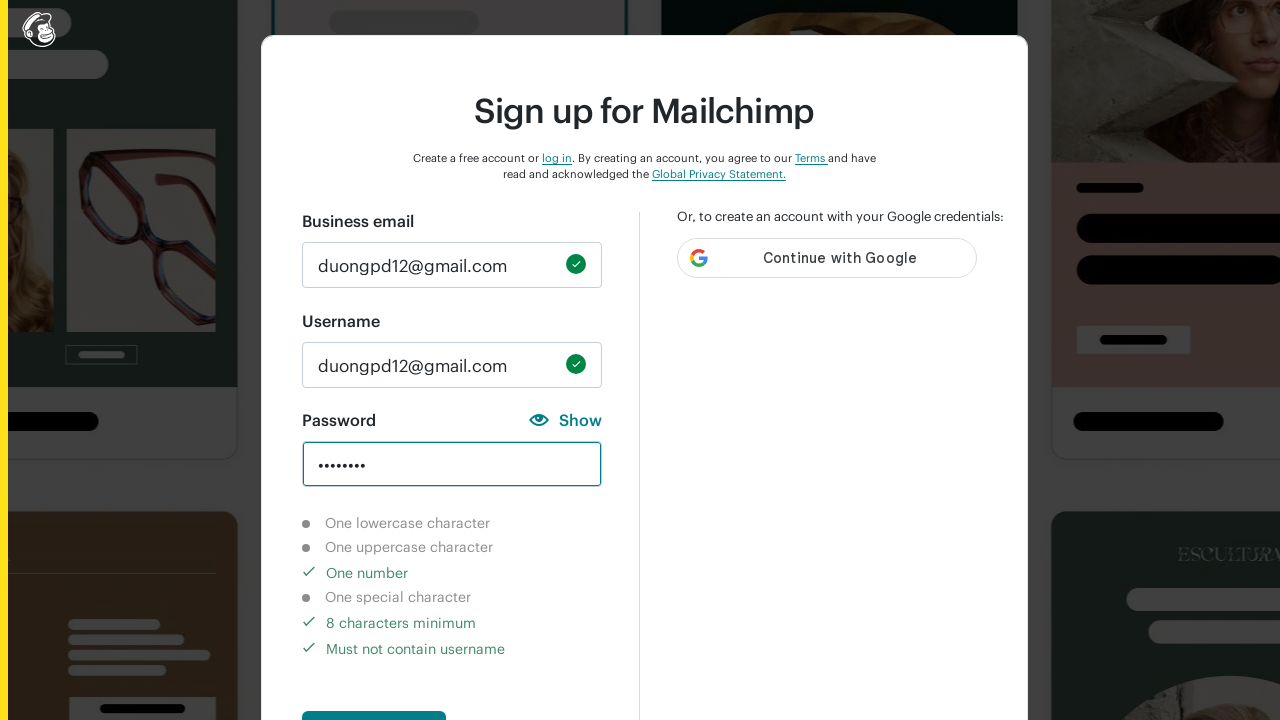

Verified lowercase character indicator shows not-completed
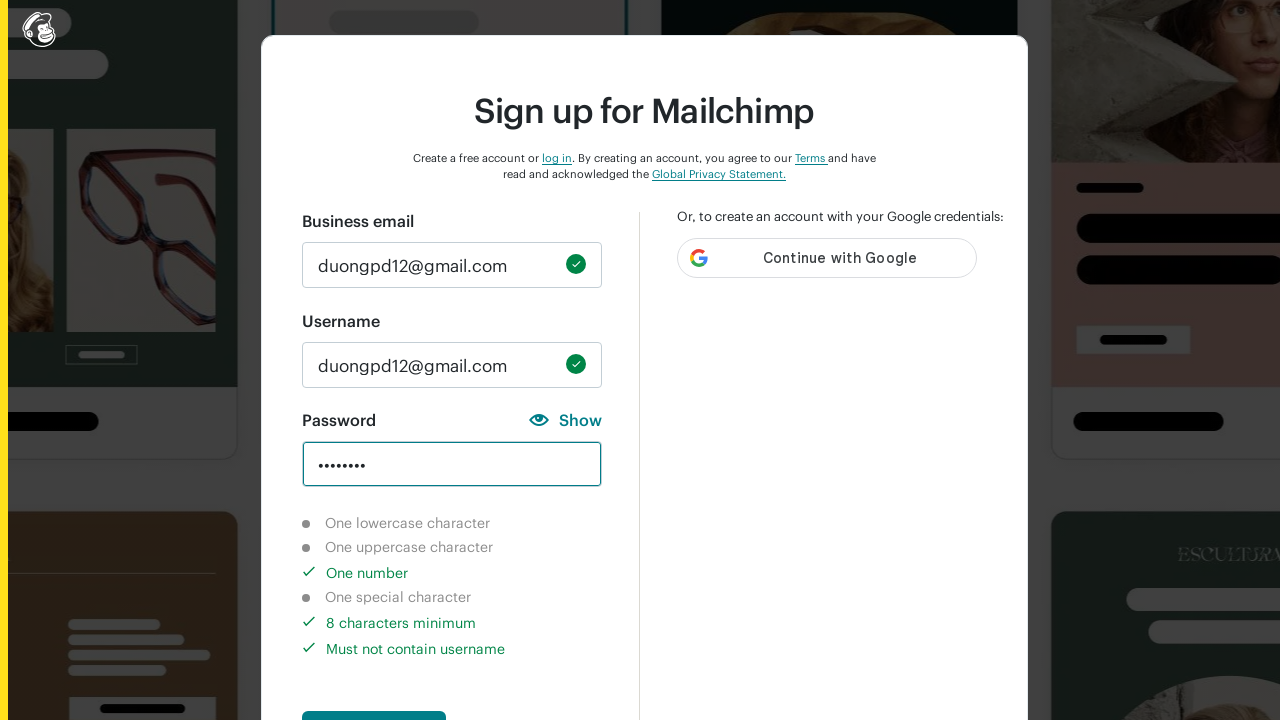

Verified uppercase character indicator shows not-completed
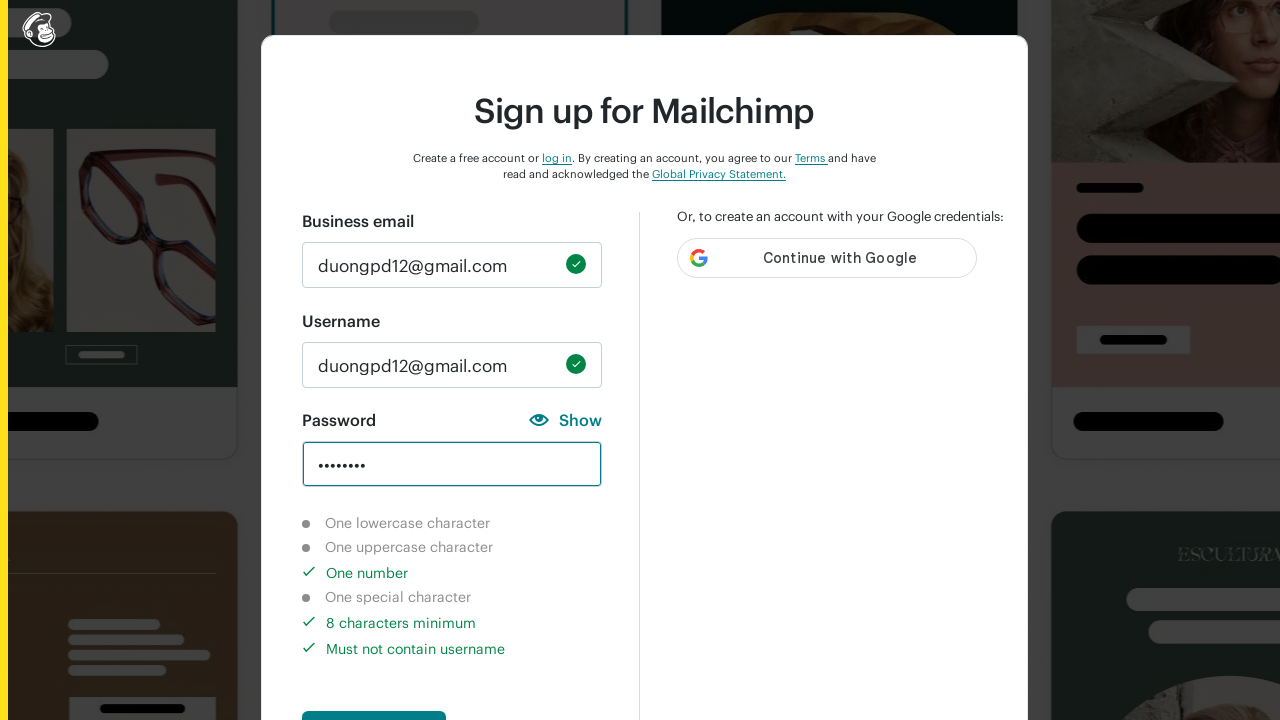

Verified number character indicator shows completed
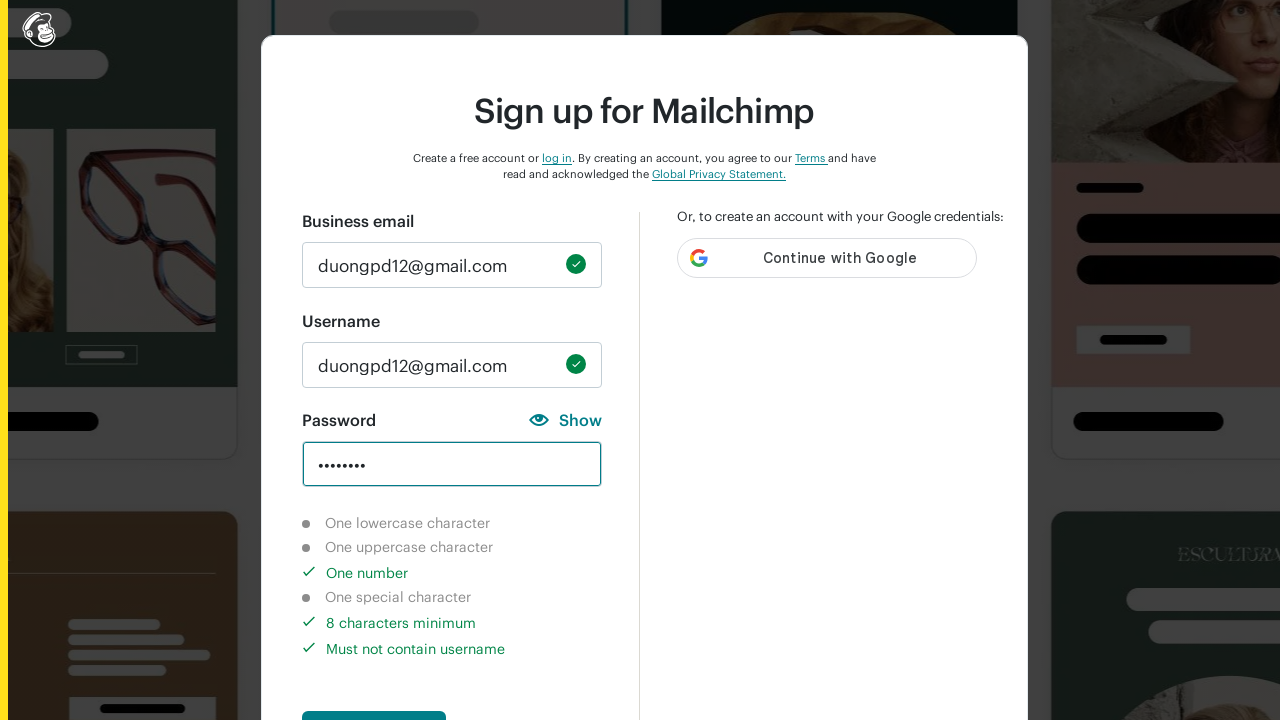

Verified special character indicator shows not-completed
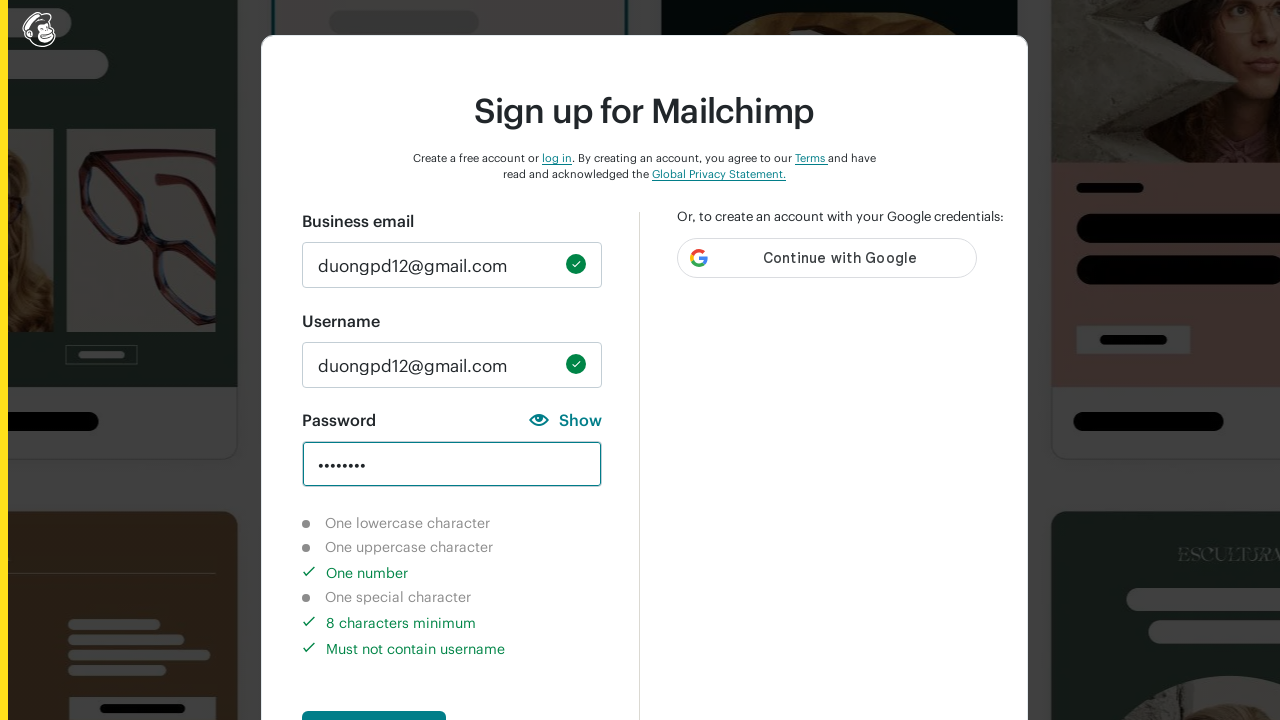

Verified 8-character minimum indicator shows completed
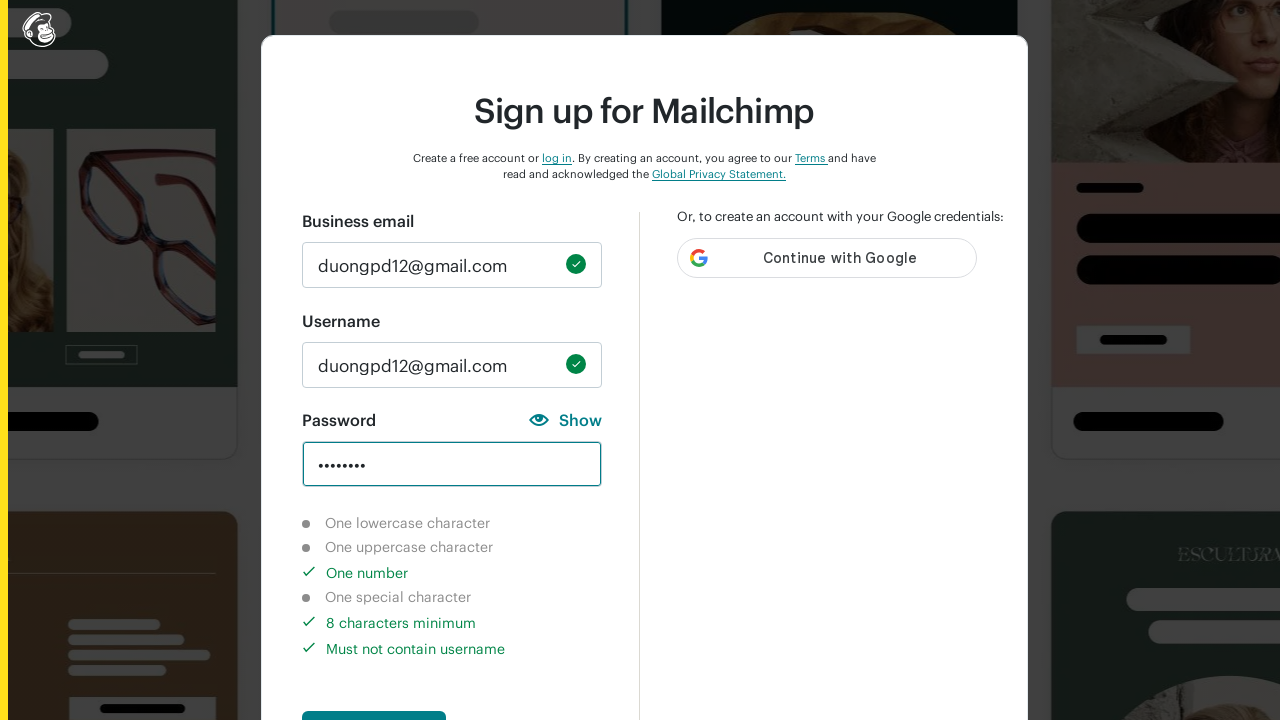

Cleared password field on input#new_password
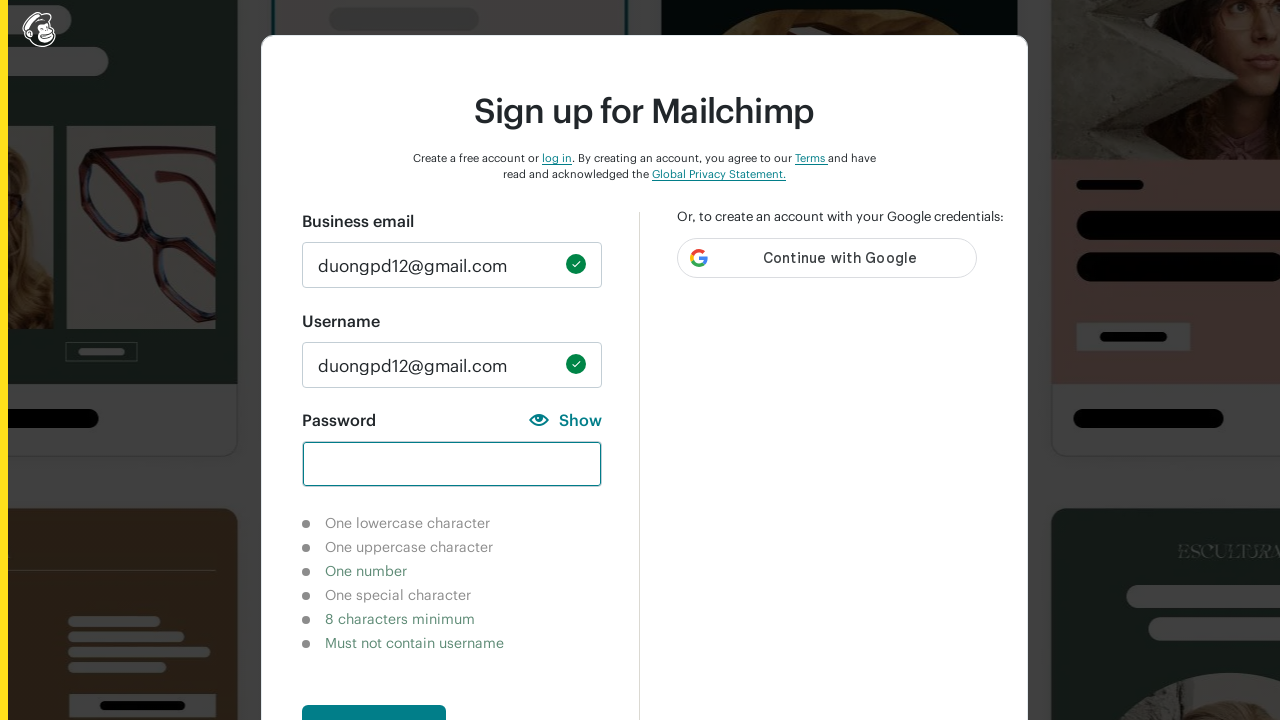

Entered valid password 'Auto@123' (meets all requirements) on input#new_password
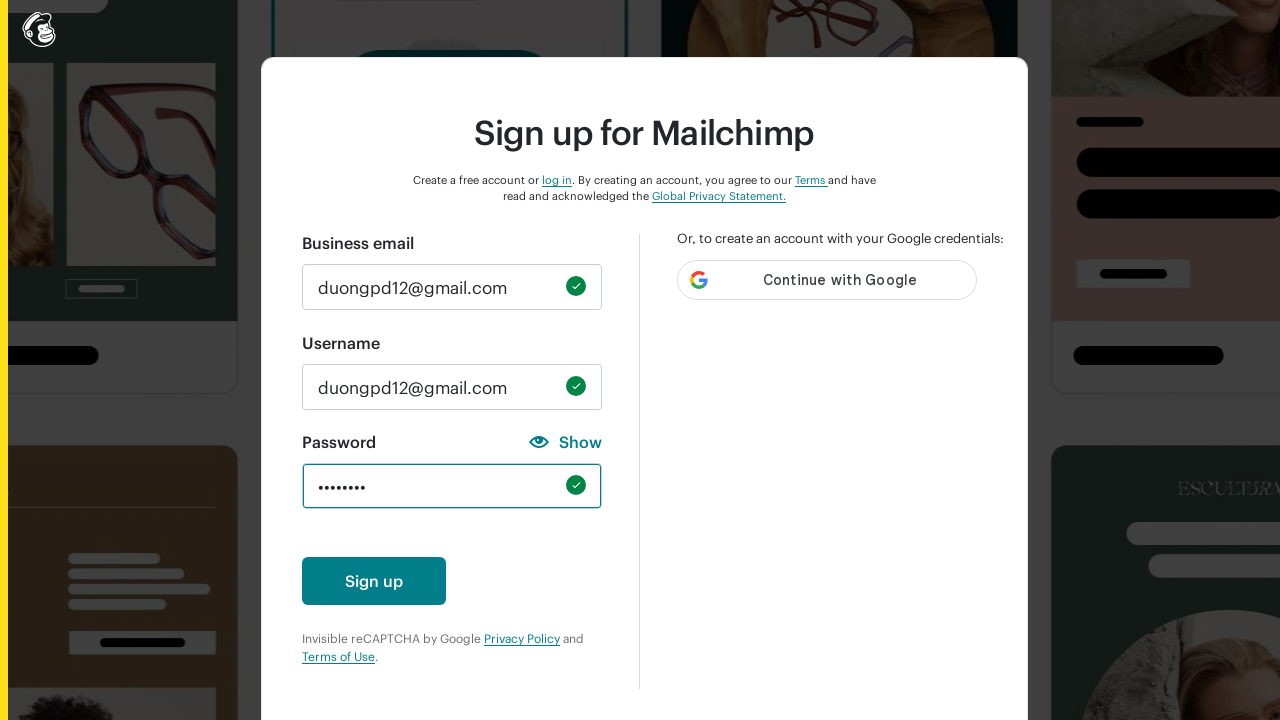

Verified lowercase character completed indicator is hidden
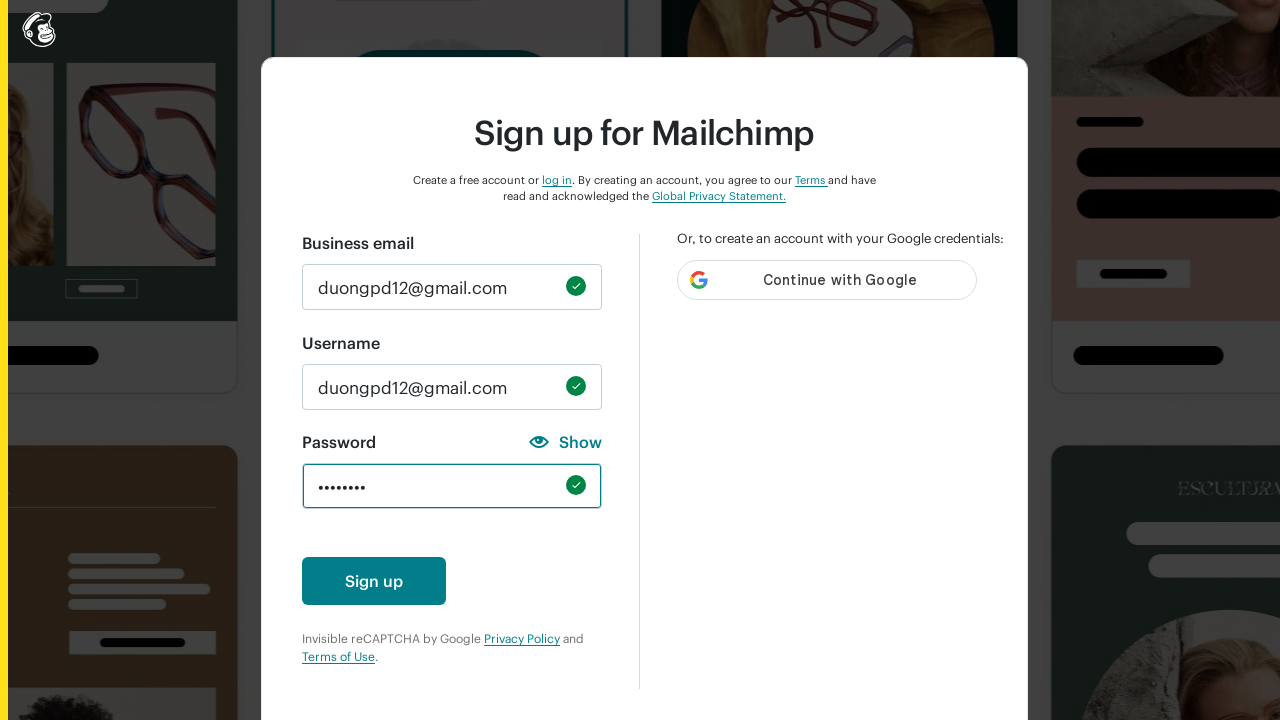

Verified uppercase character completed indicator is hidden
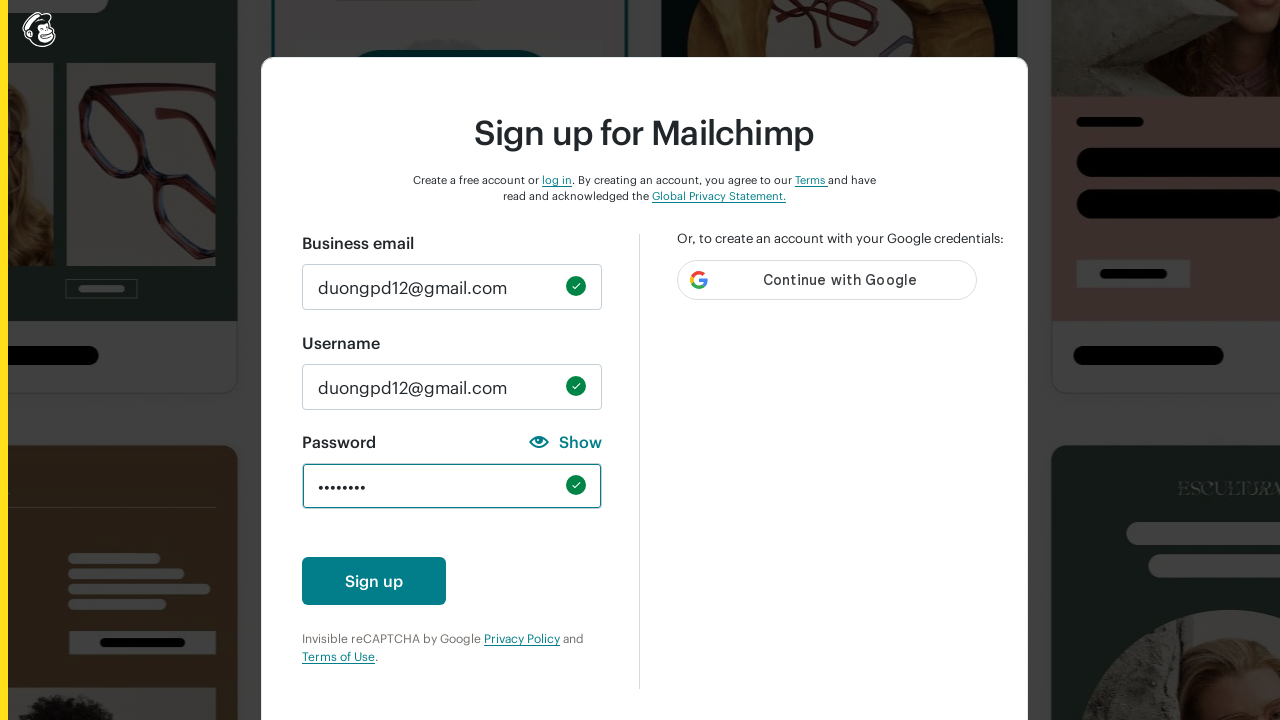

Verified number character completed indicator is hidden
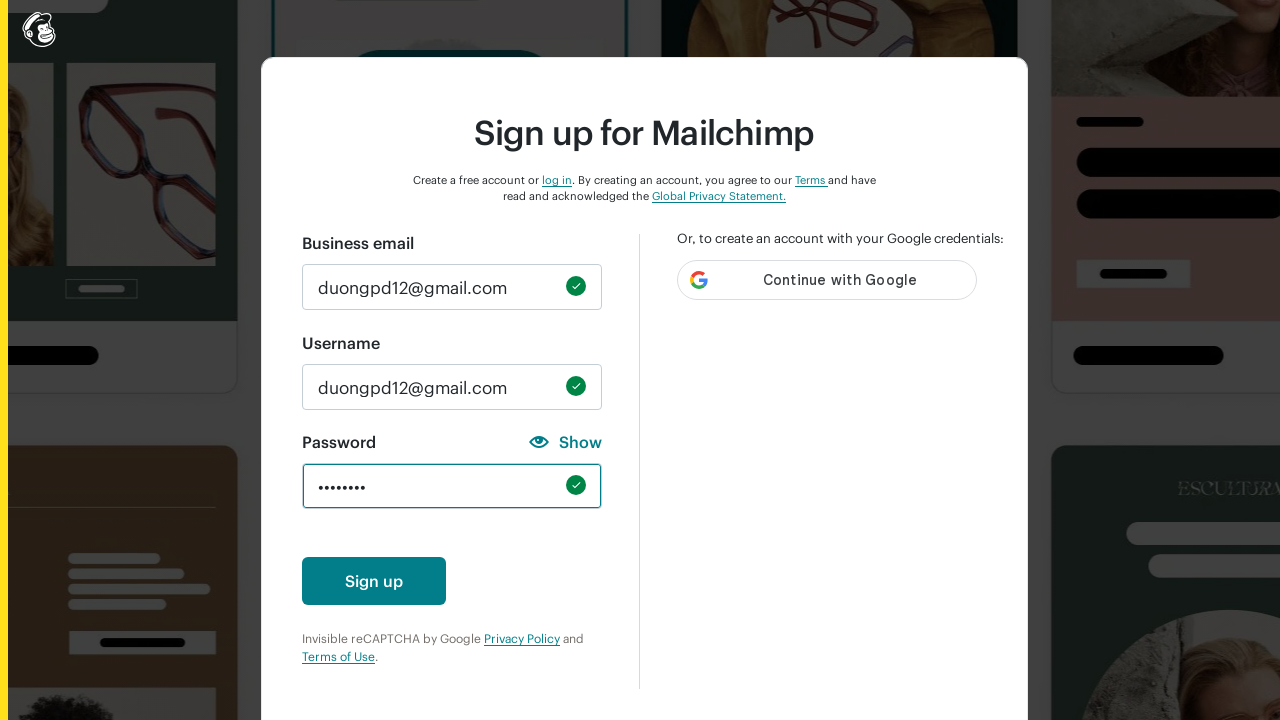

Verified special character completed indicator is hidden
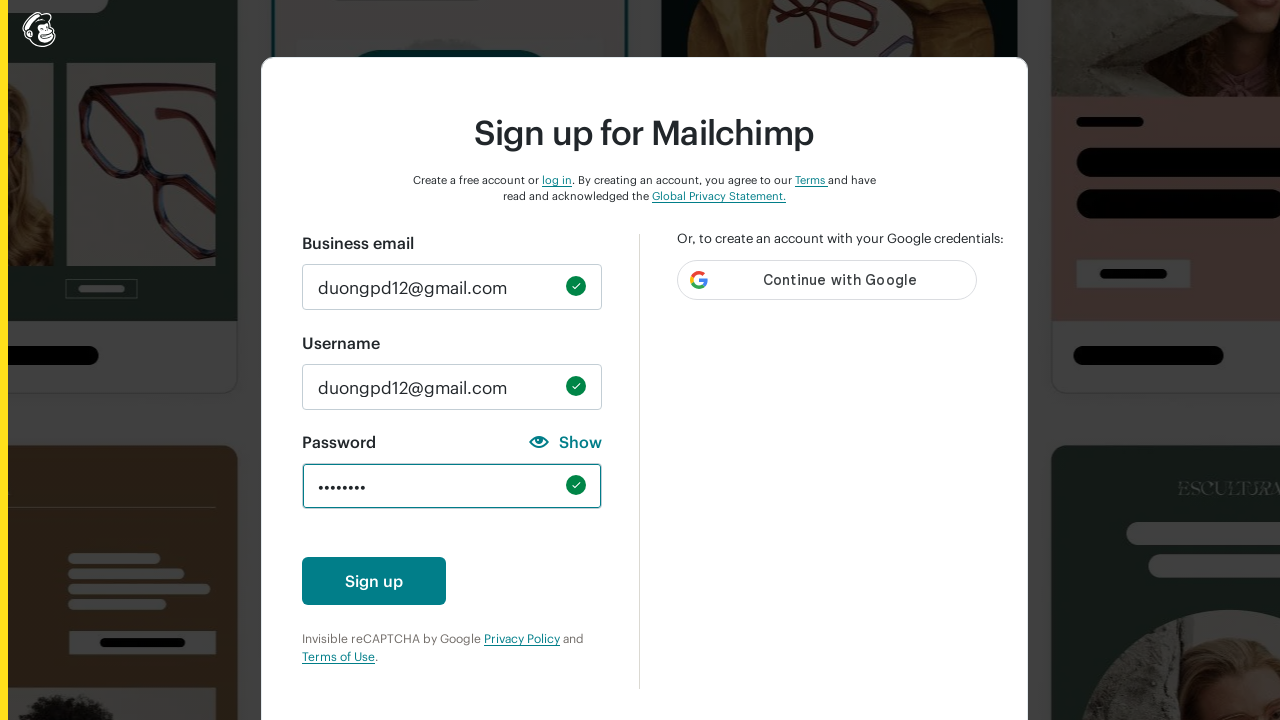

Verified 8-character minimum completed indicator is hidden
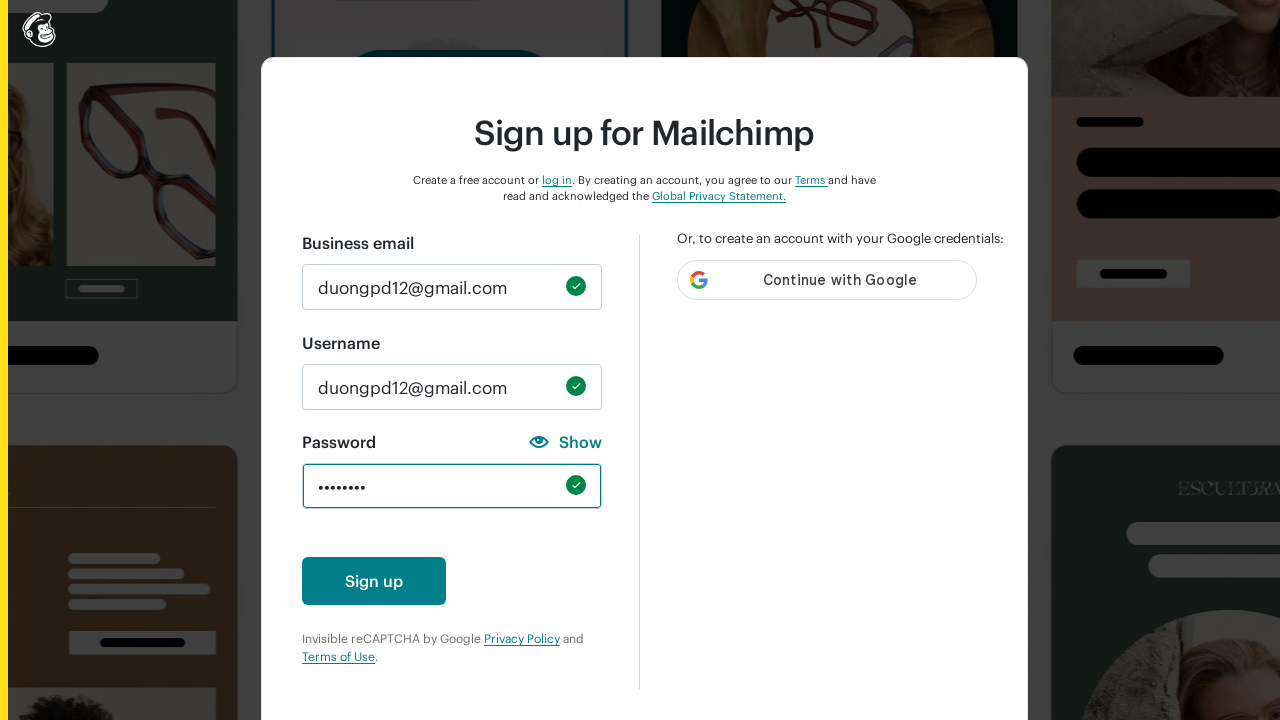

Cleared password field for empty password test on input#new_password
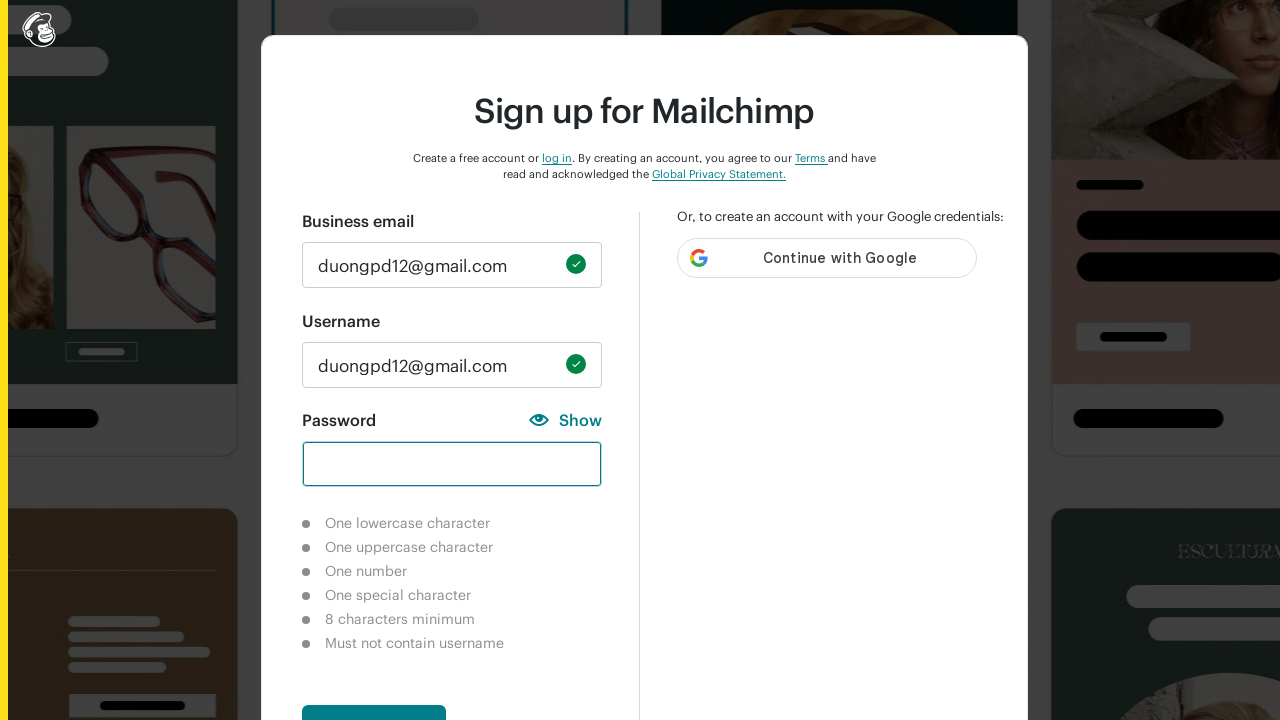

Clicked create account button with empty password at (374, 696) on button[id='create-account-enabled']
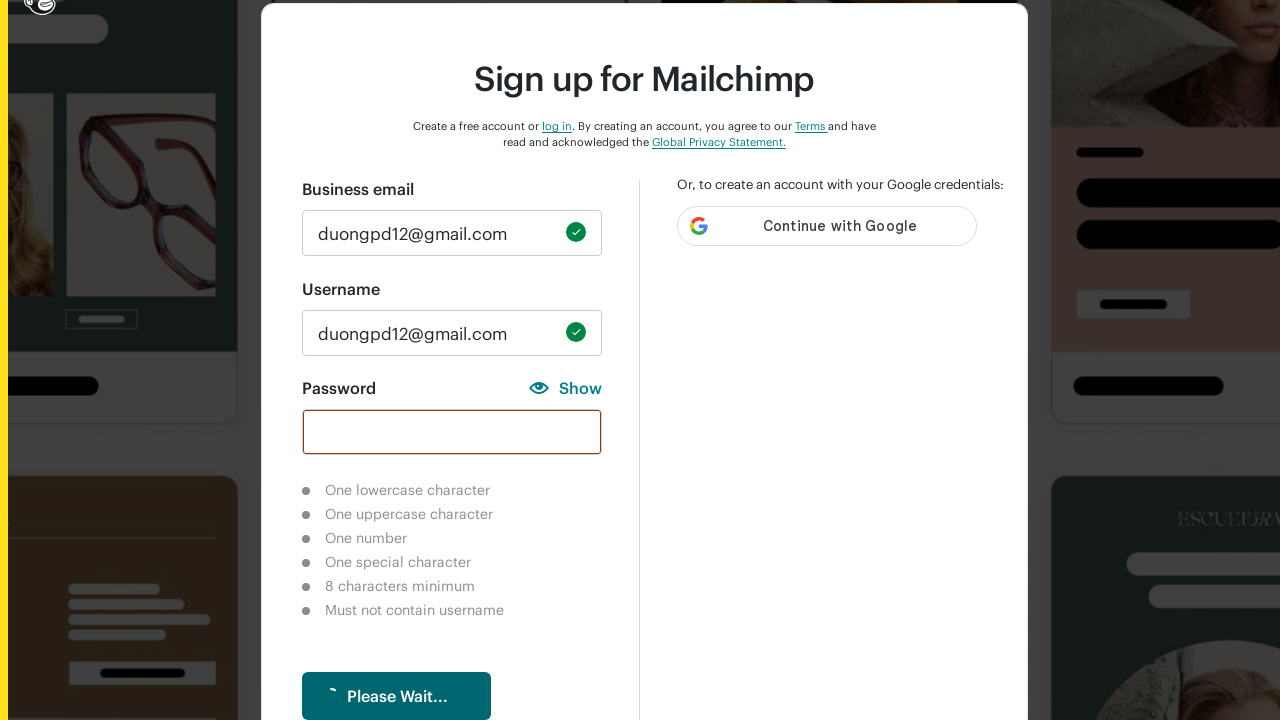

Verified lowercase character indicator shows not-completed
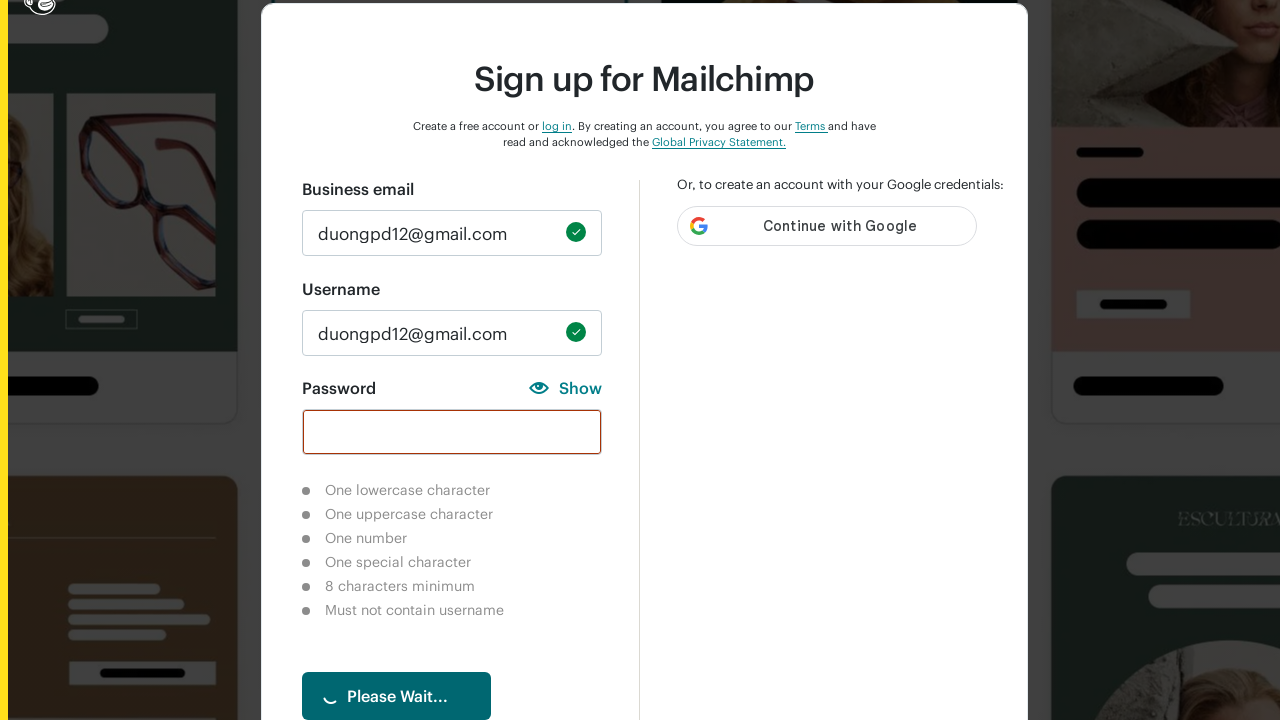

Verified uppercase character indicator shows not-completed
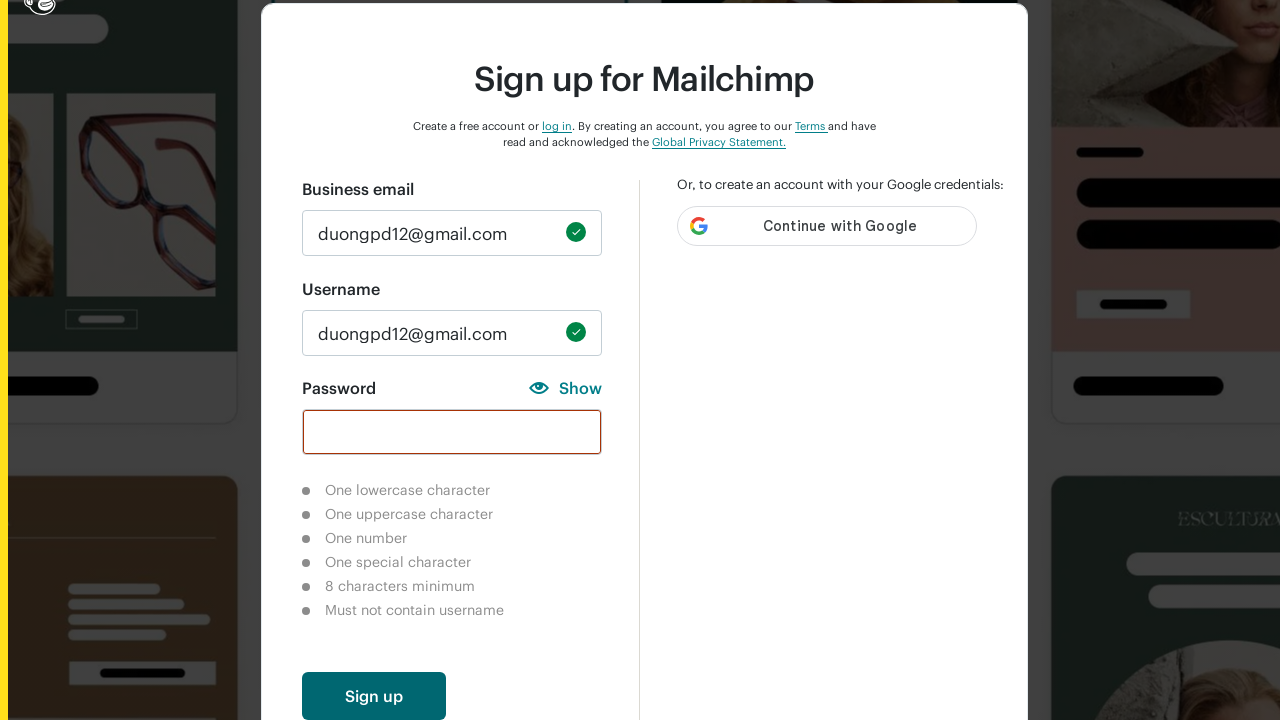

Verified number character indicator shows not-completed
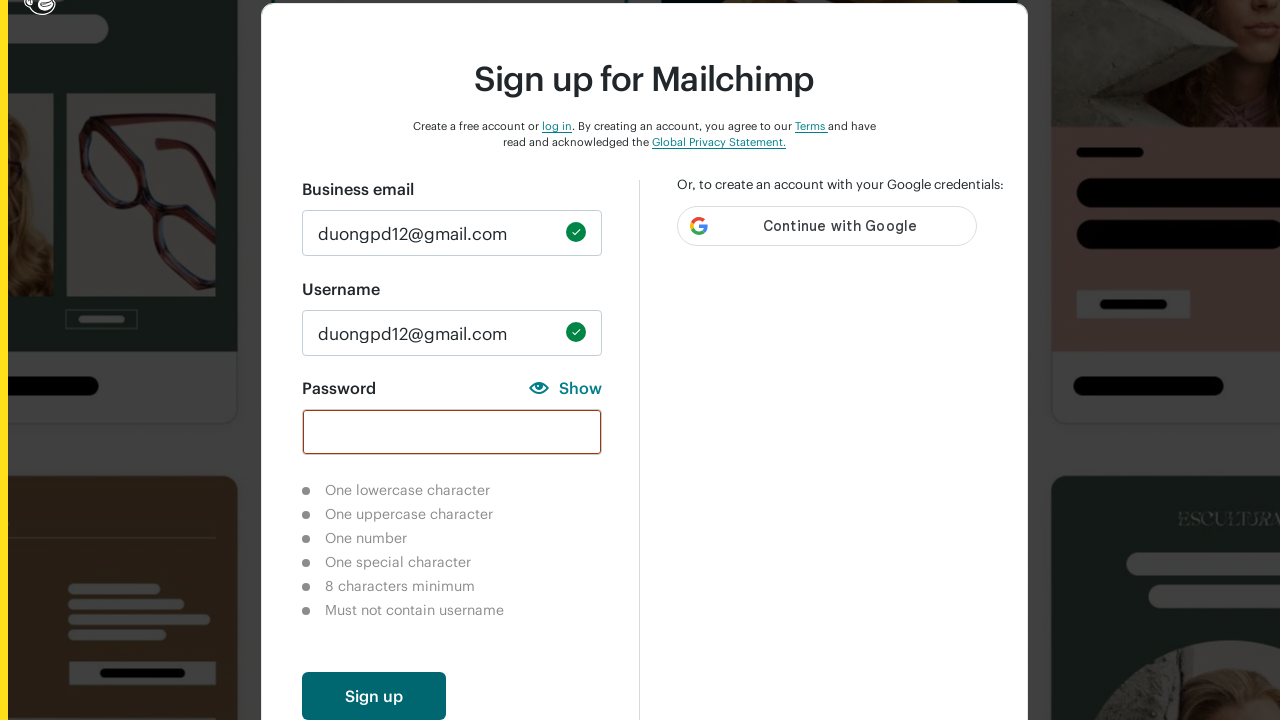

Verified special character indicator shows not-completed
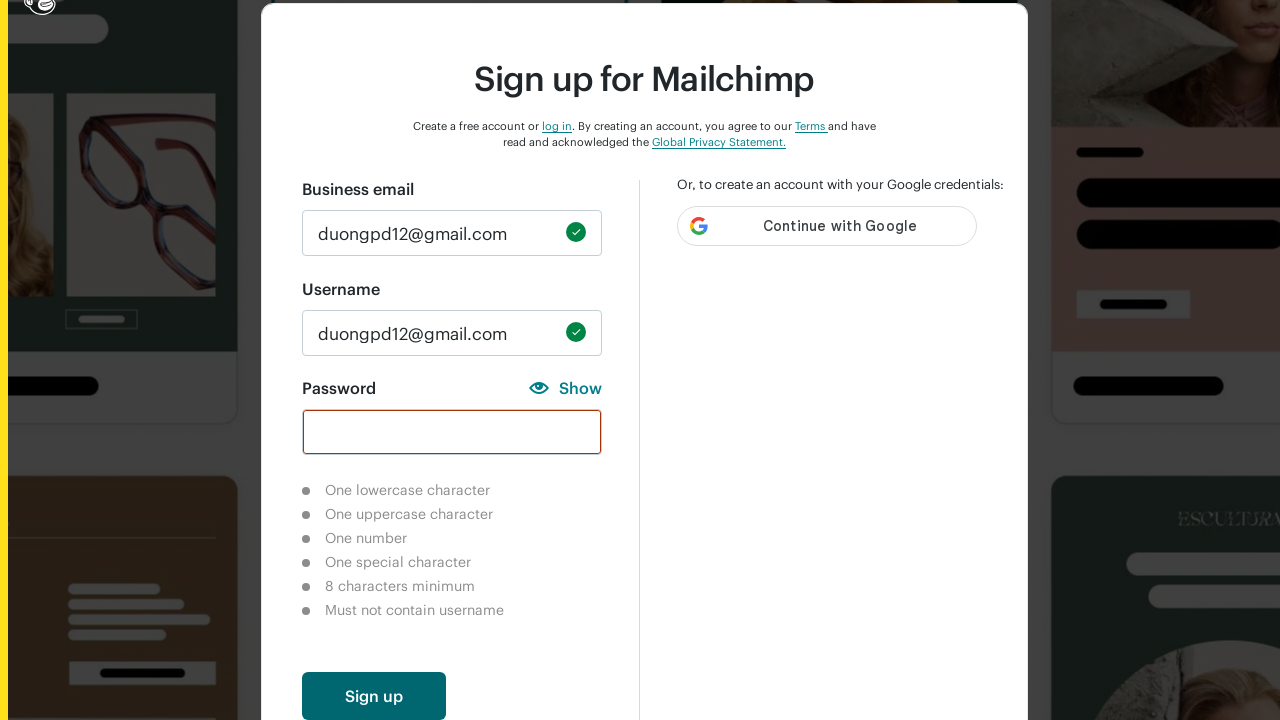

Verified 8-character minimum indicator shows not-completed
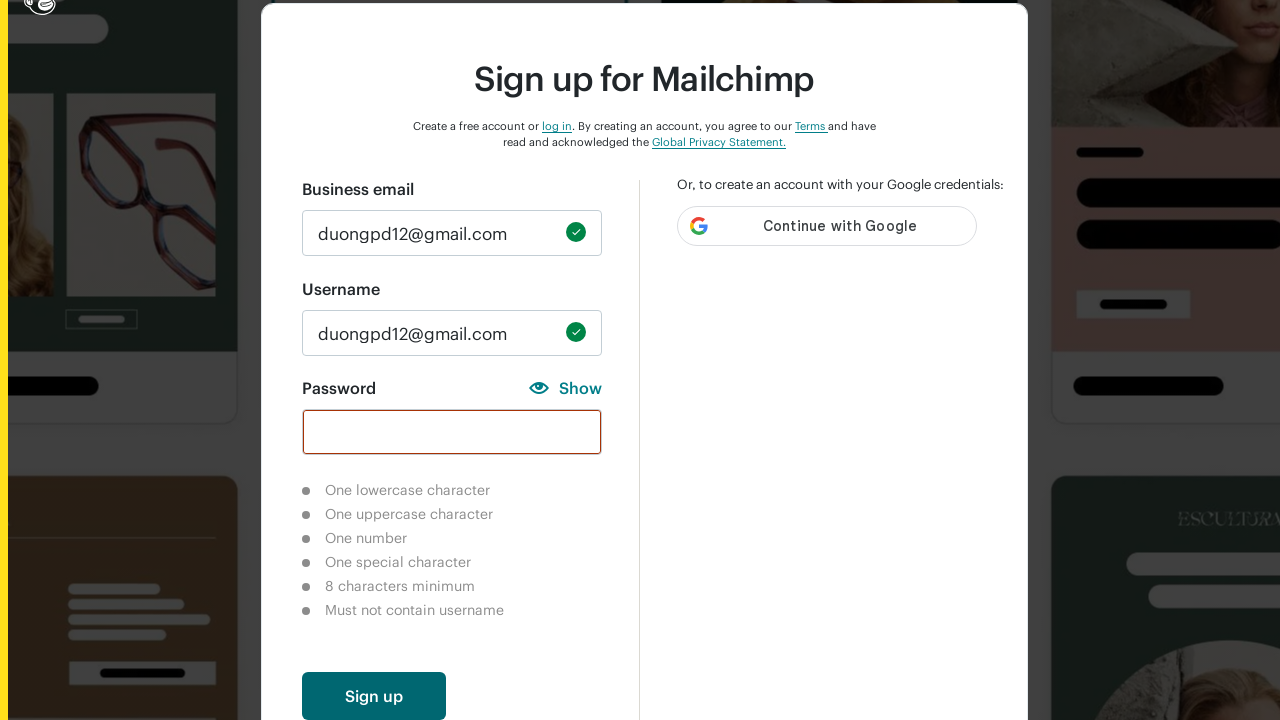

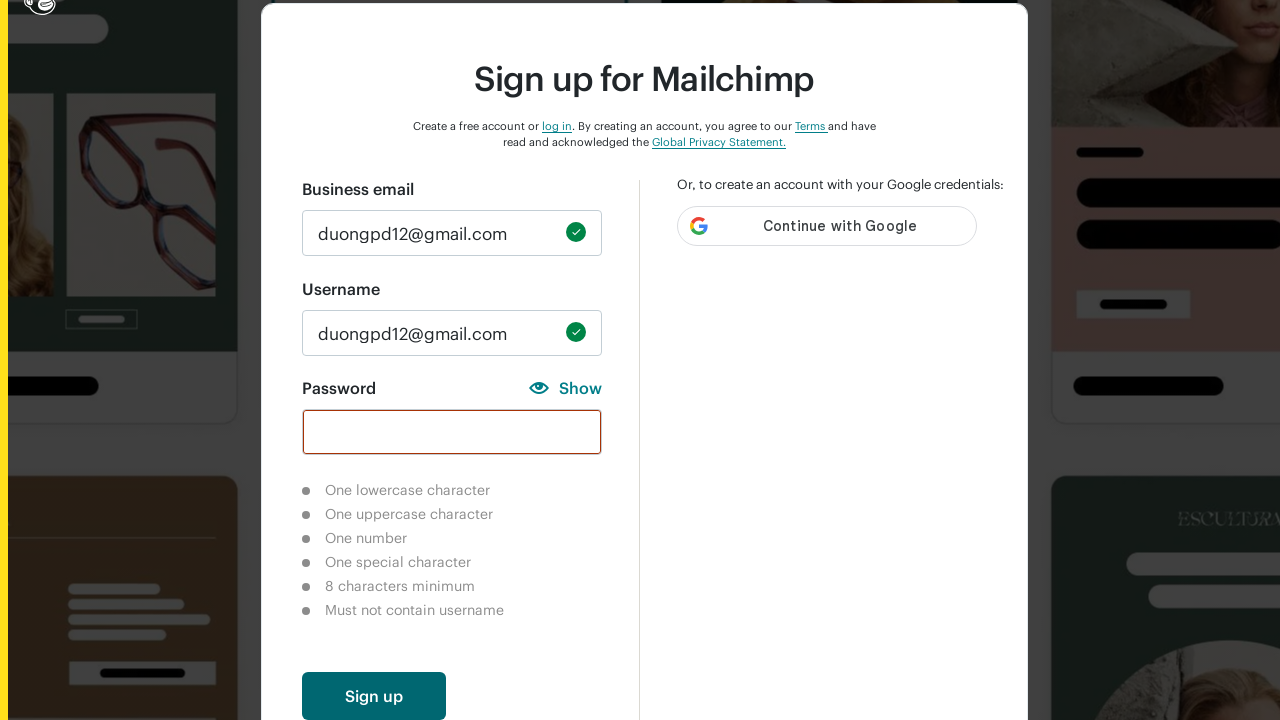